Tests calendar date picker functionality by opening the date picker, navigating to a future date (September 26, 2027) using the Next/Prev buttons, and selecting the specific day

Starting URL: https://seleniumpractise.blogspot.com/2016/08/how-to-handle-calendar-in-selenium.html

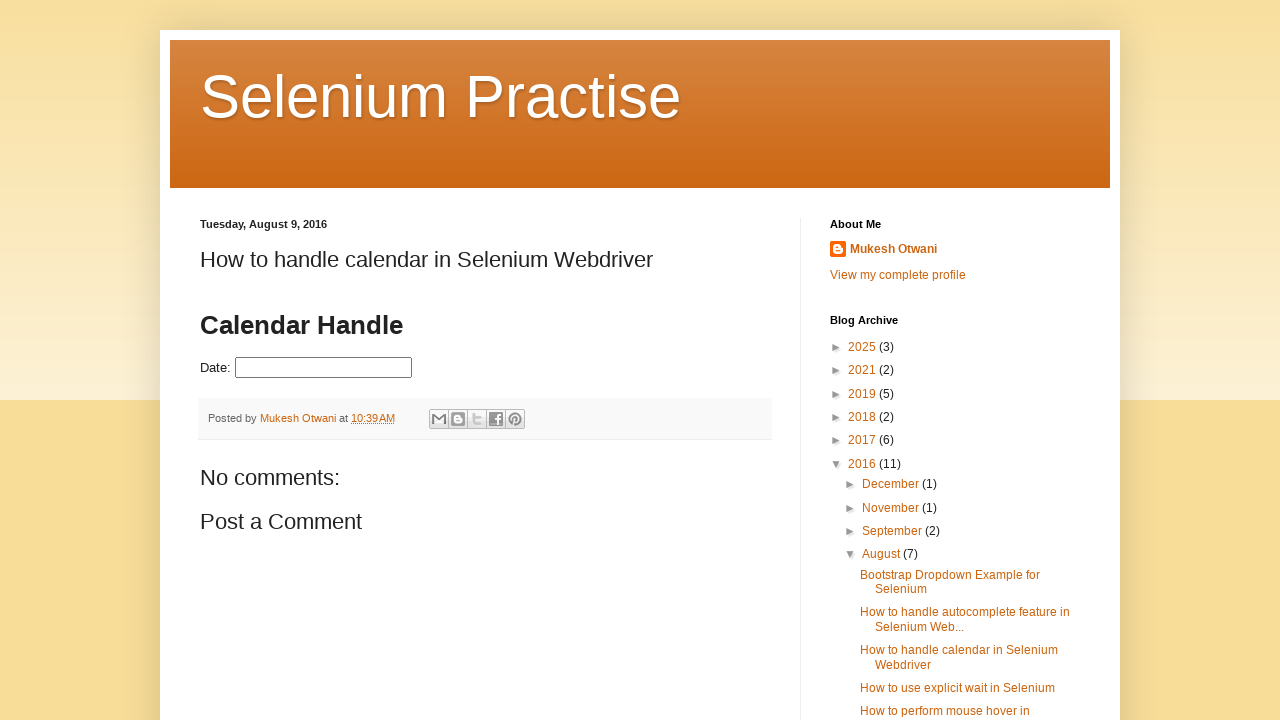

Clicked date picker to open calendar at (324, 368) on #datepicker
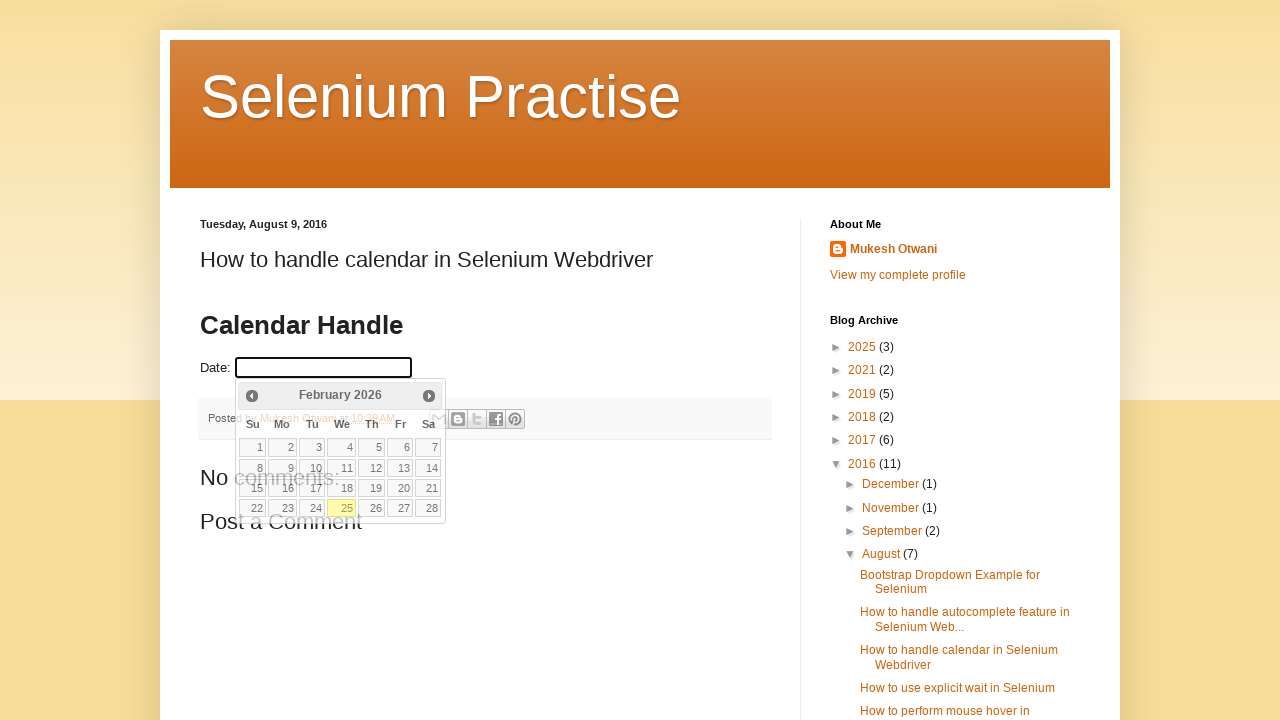

Calendar date picker is now visible
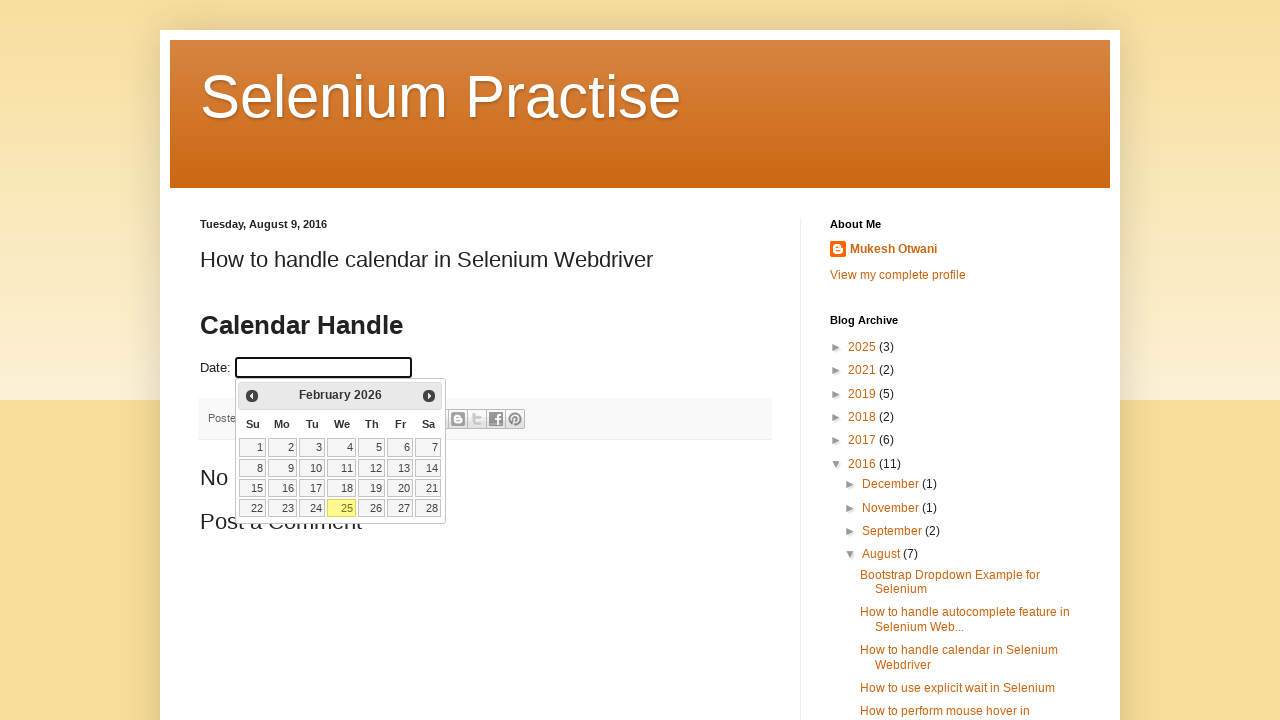

Parsed target date: September 26, 2027
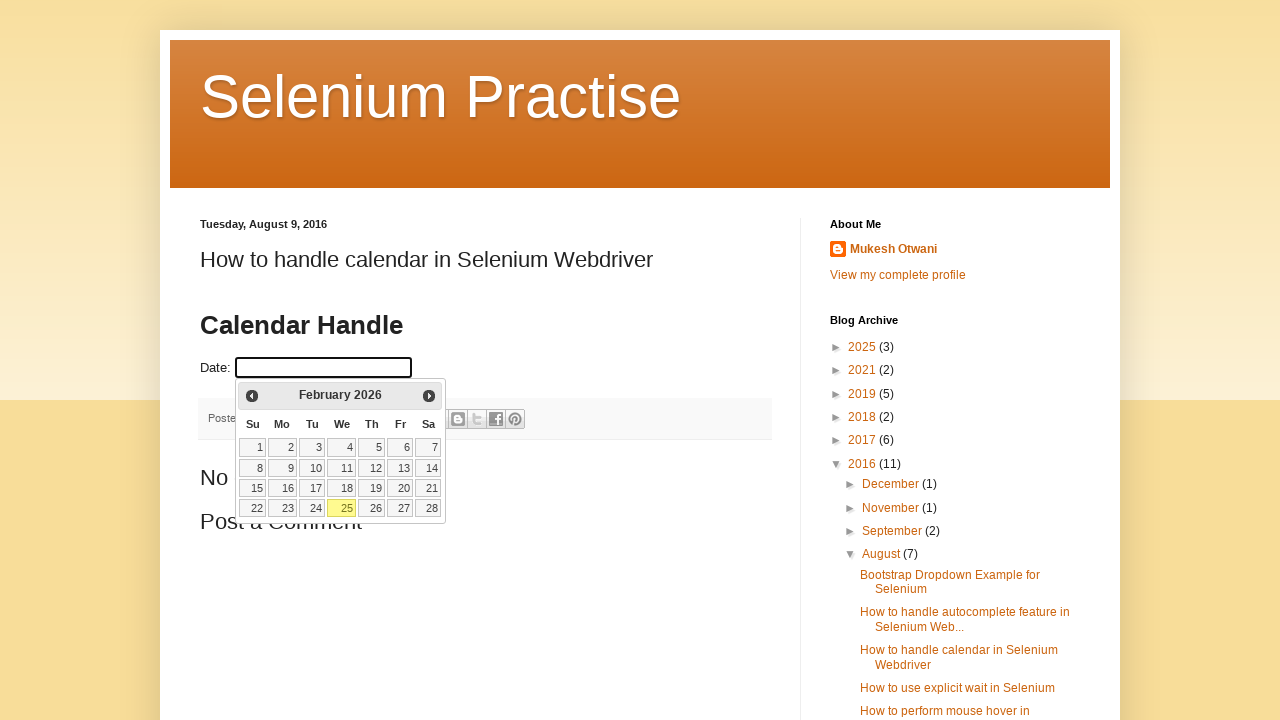

Retrieved current calendar date: February 2026
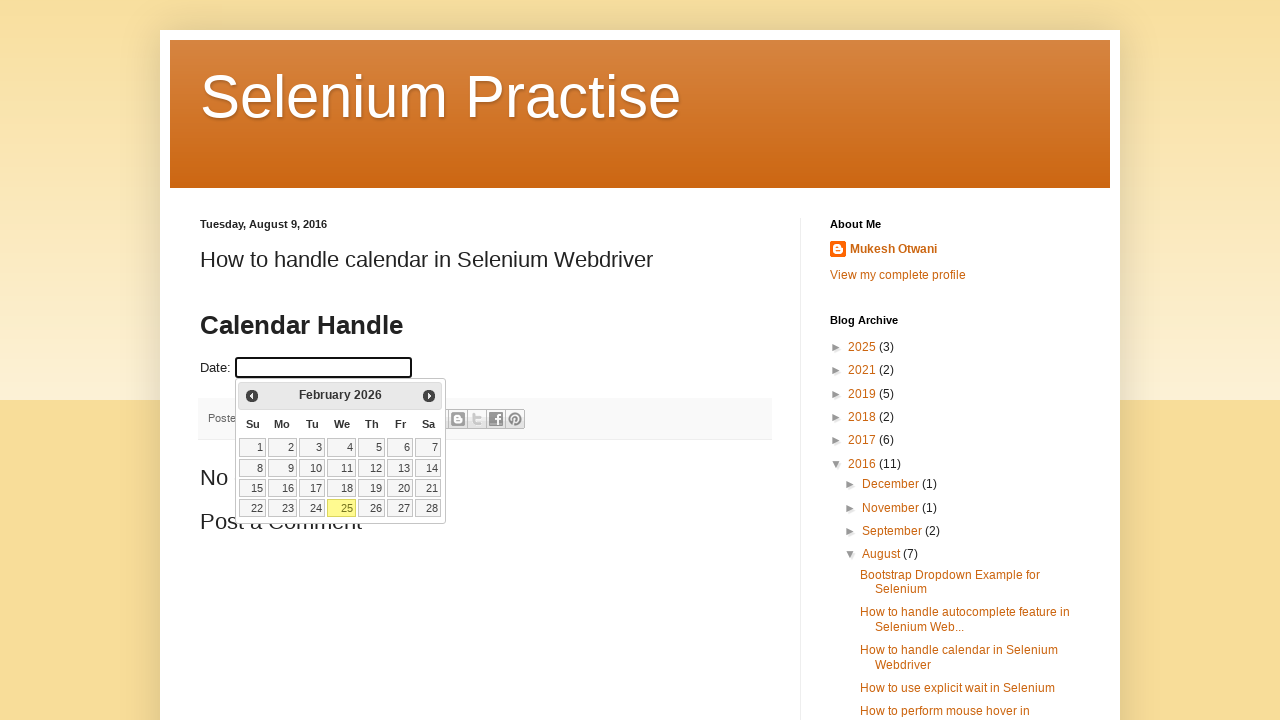

Clicked Next button to navigate forward in calendar at (429, 396) on xpath=//span[text()='Next']
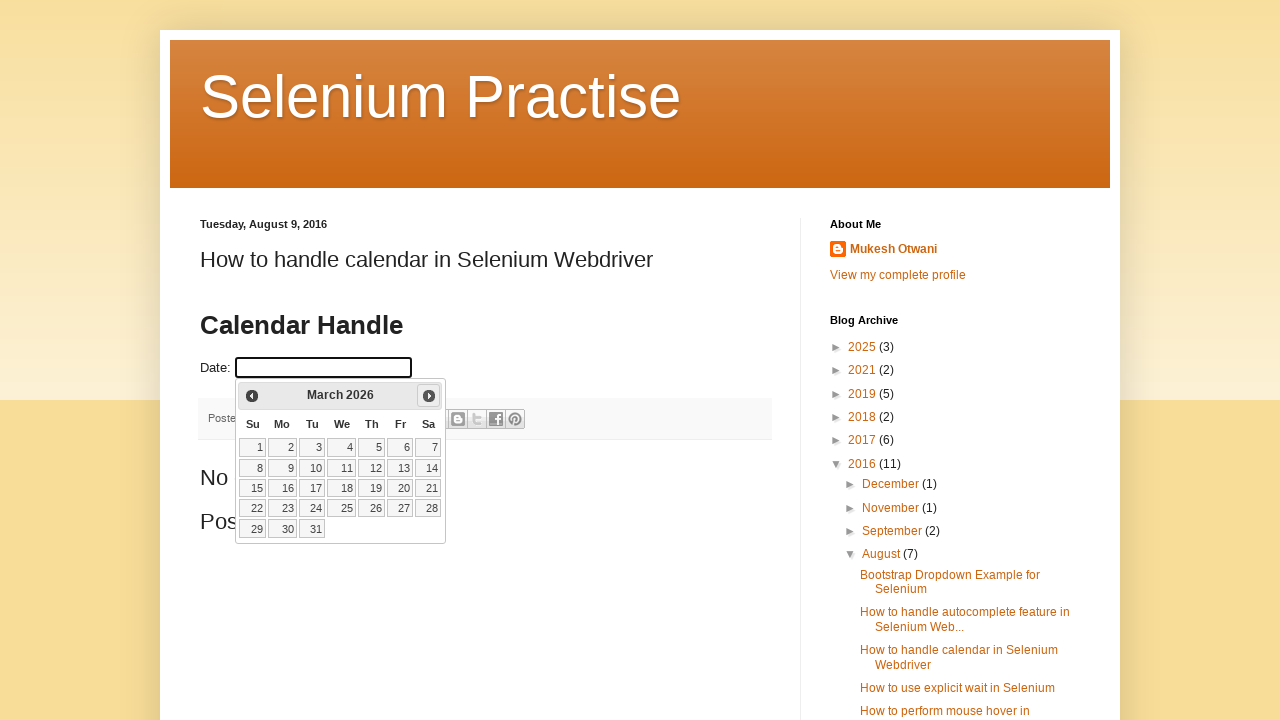

Calendar now showing: March 2026
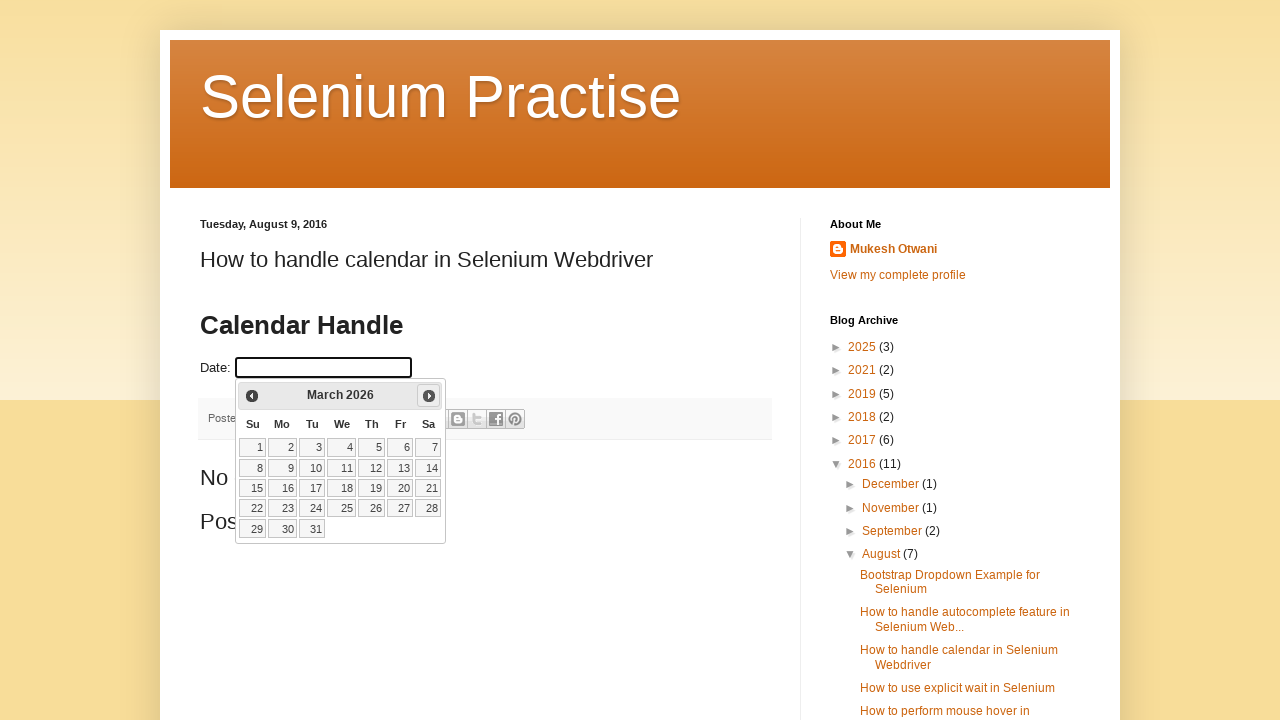

Clicked Next button to navigate forward in calendar at (429, 396) on xpath=//span[text()='Next']
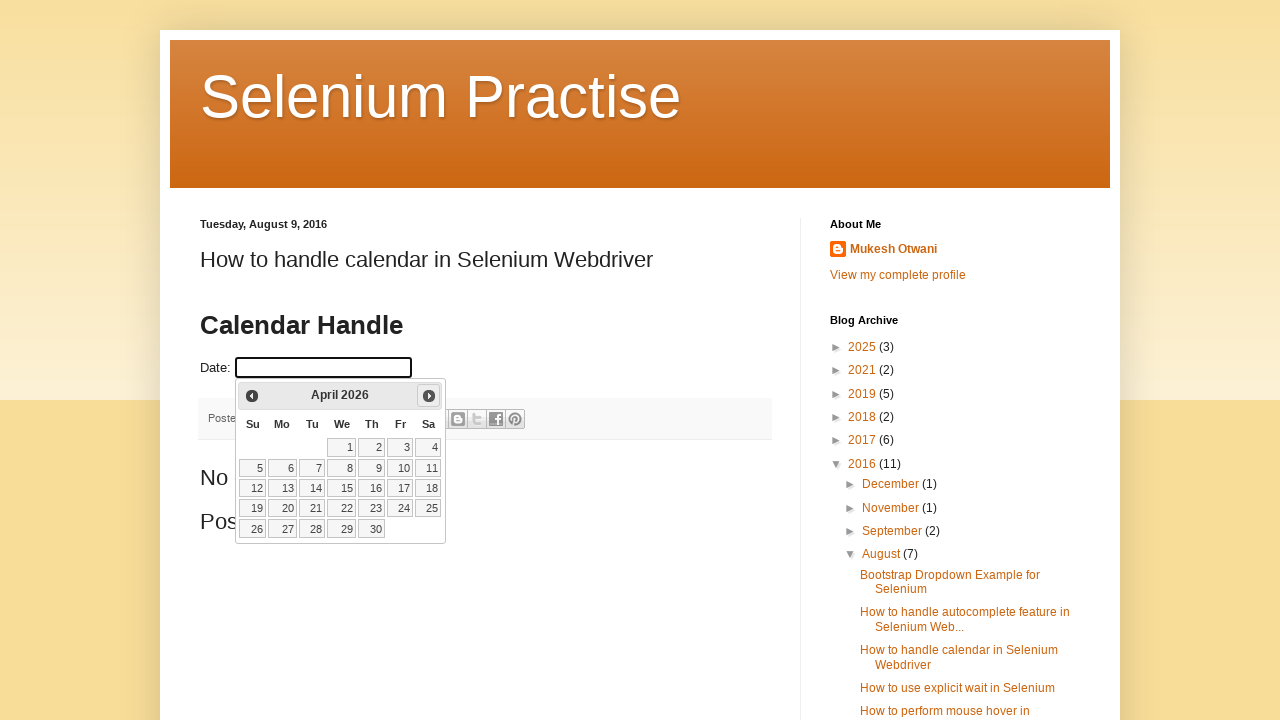

Calendar now showing: April 2026
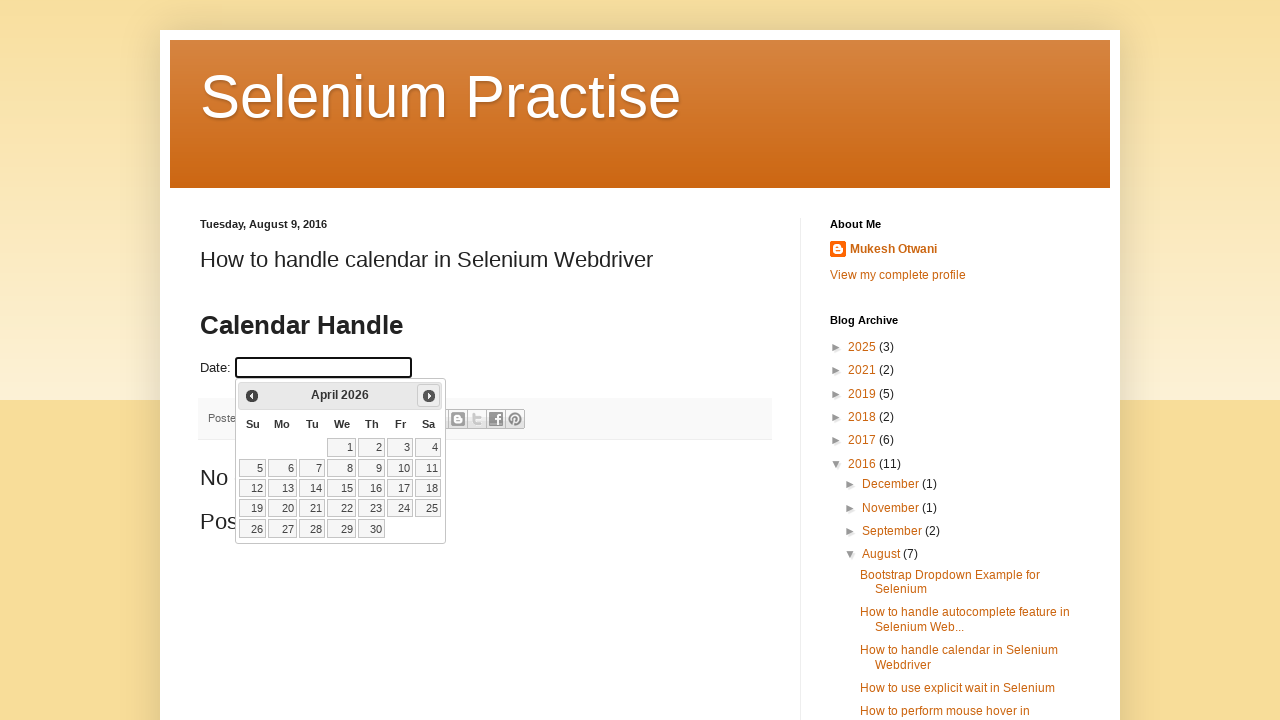

Clicked Next button to navigate forward in calendar at (429, 396) on xpath=//span[text()='Next']
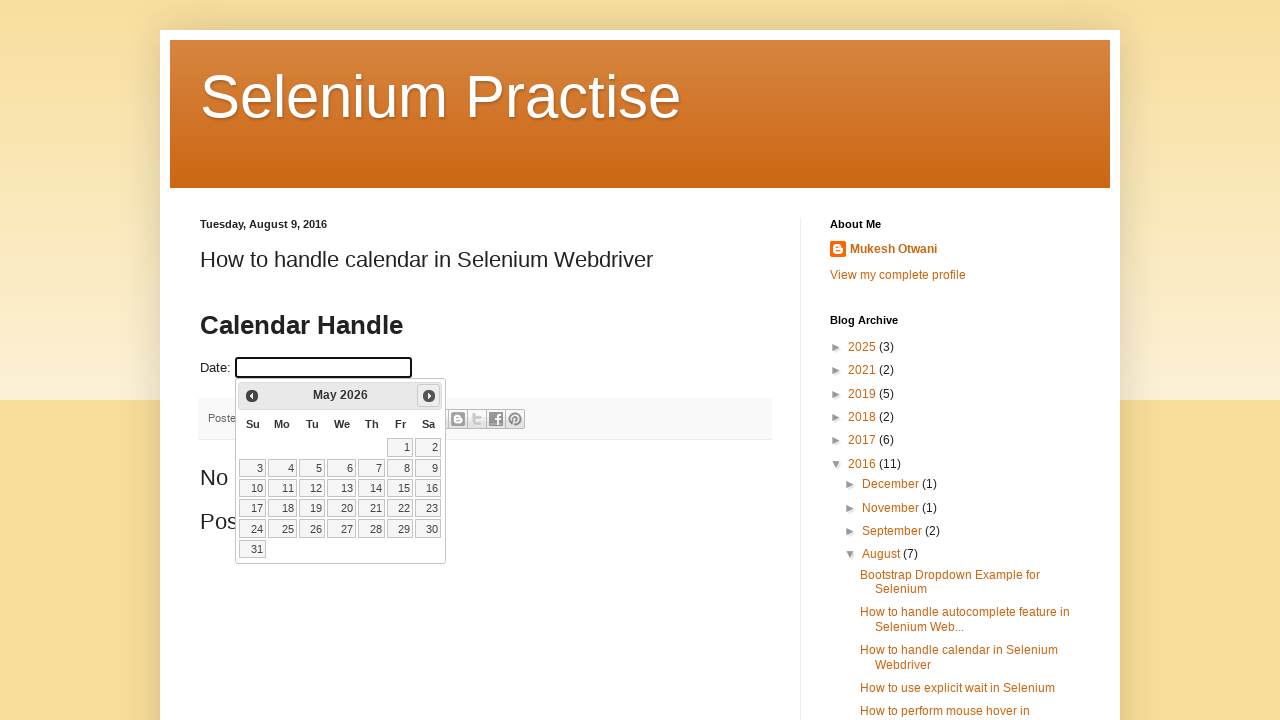

Calendar now showing: May 2026
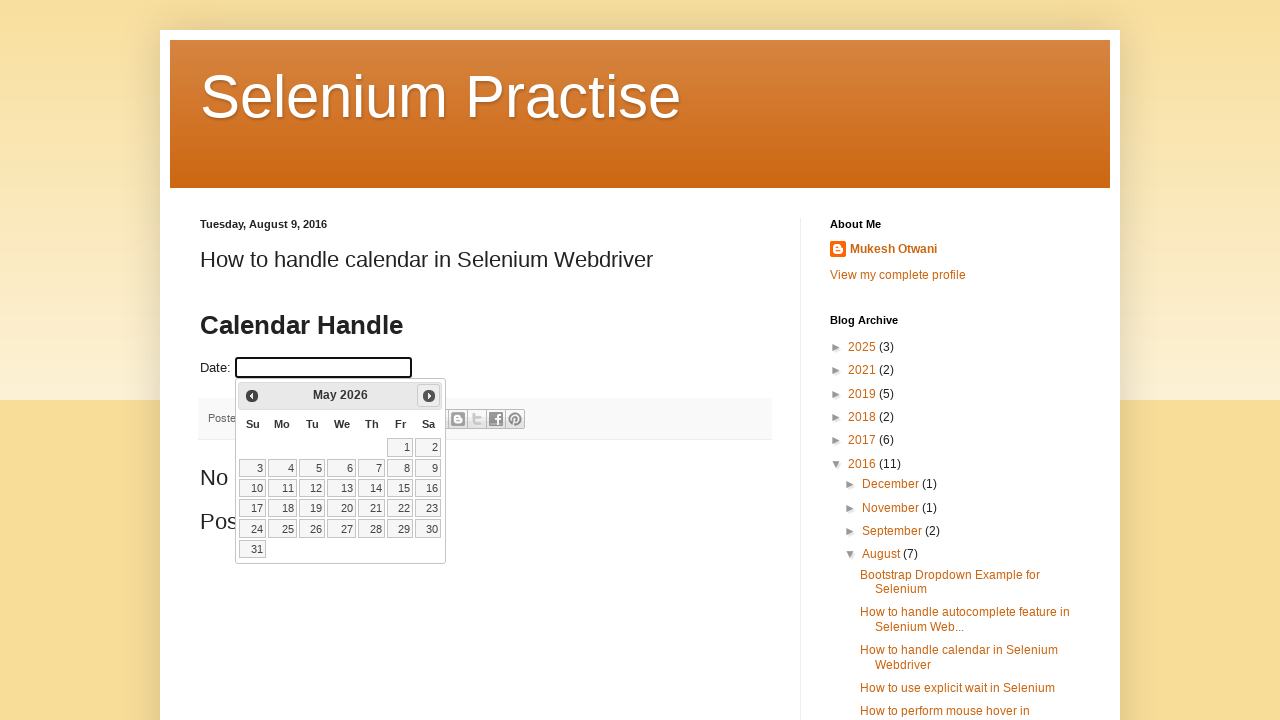

Clicked Next button to navigate forward in calendar at (429, 396) on xpath=//span[text()='Next']
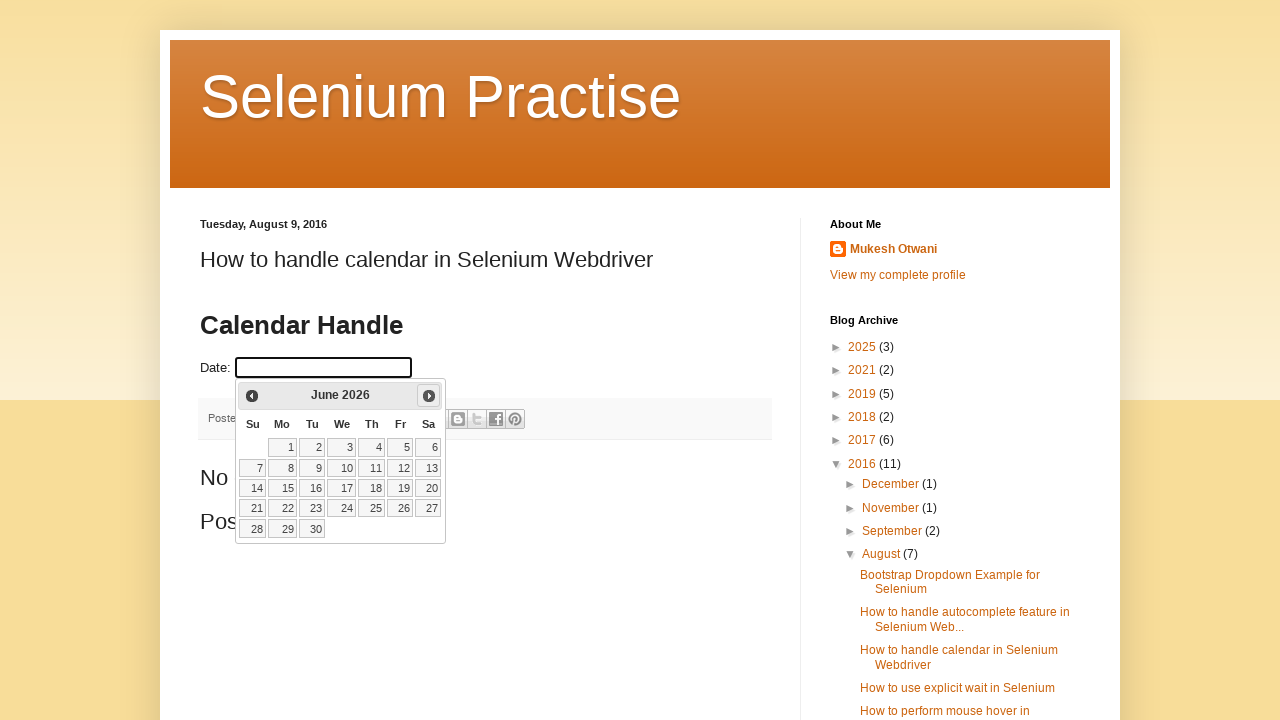

Calendar now showing: June 2026
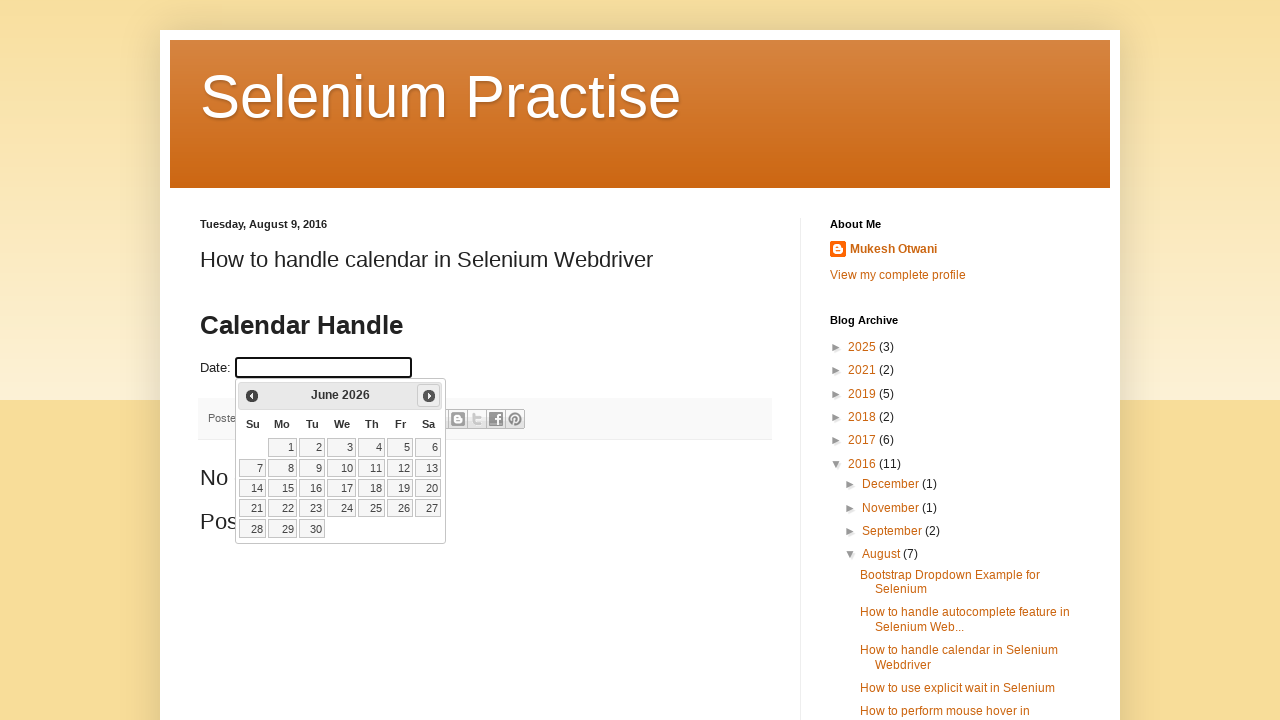

Clicked Next button to navigate forward in calendar at (429, 396) on xpath=//span[text()='Next']
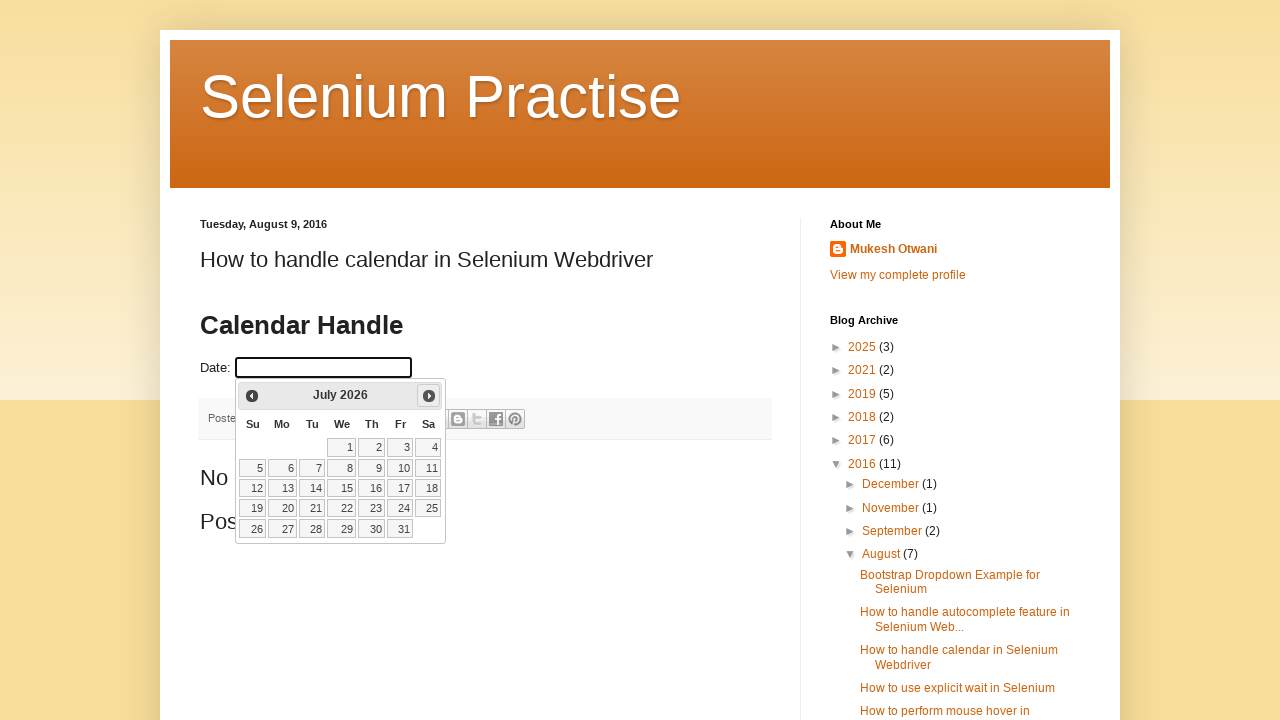

Calendar now showing: July 2026
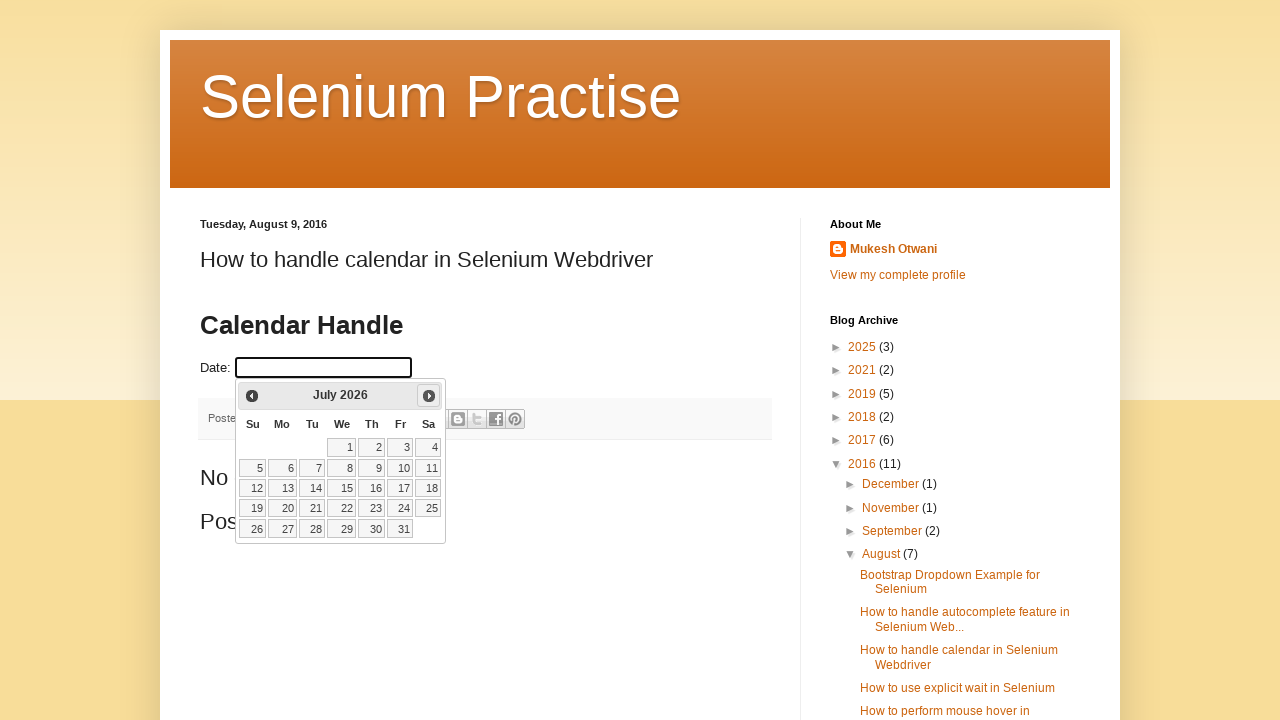

Clicked Next button to navigate forward in calendar at (429, 396) on xpath=//span[text()='Next']
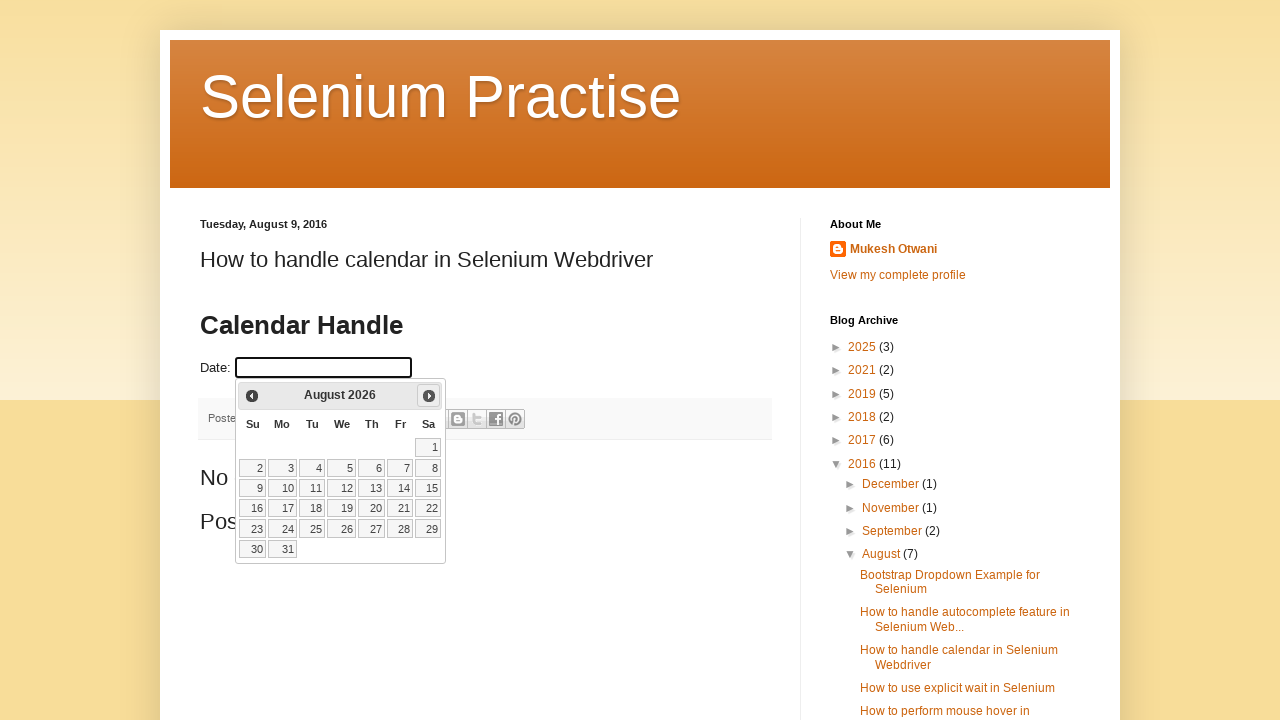

Calendar now showing: August 2026
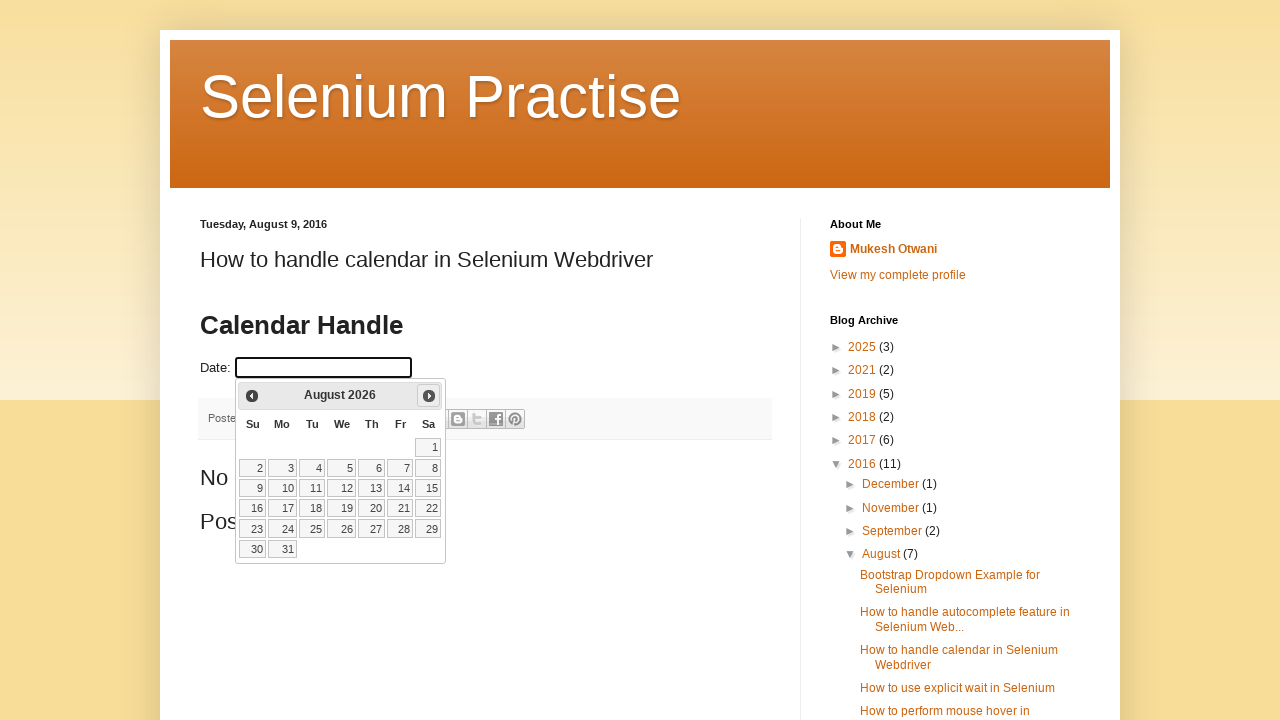

Clicked Next button to navigate forward in calendar at (429, 396) on xpath=//span[text()='Next']
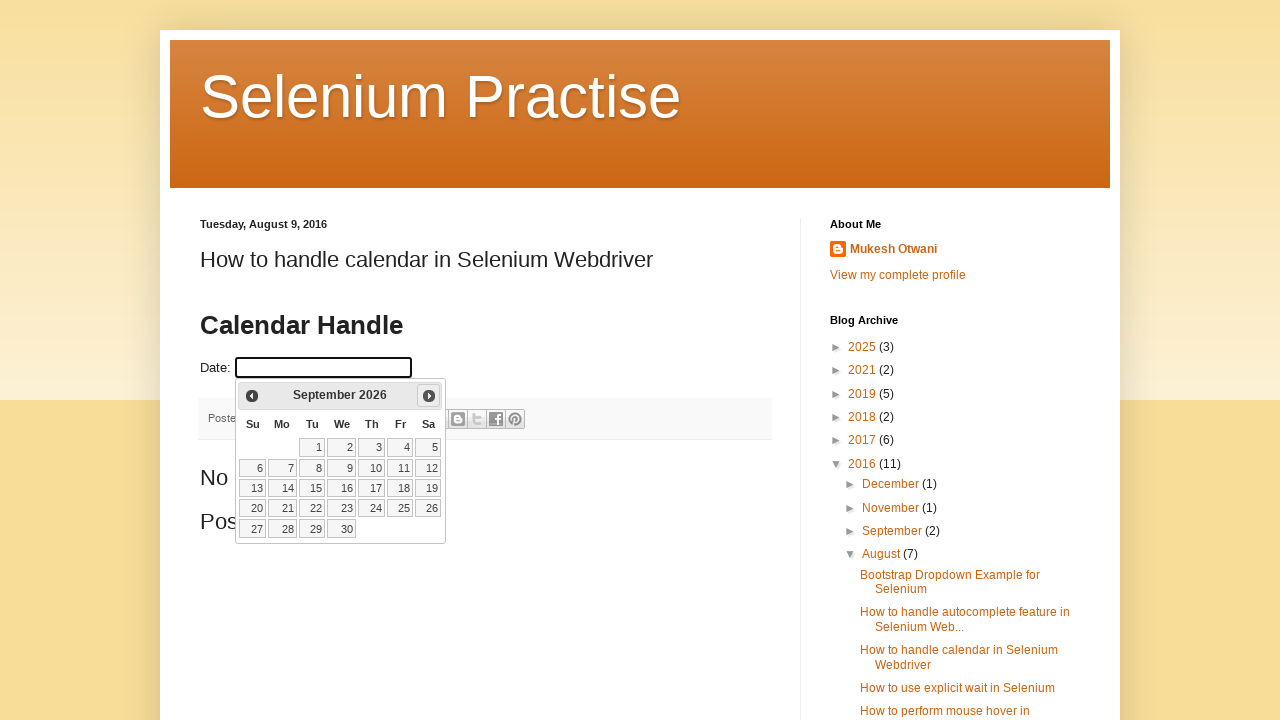

Calendar now showing: September 2026
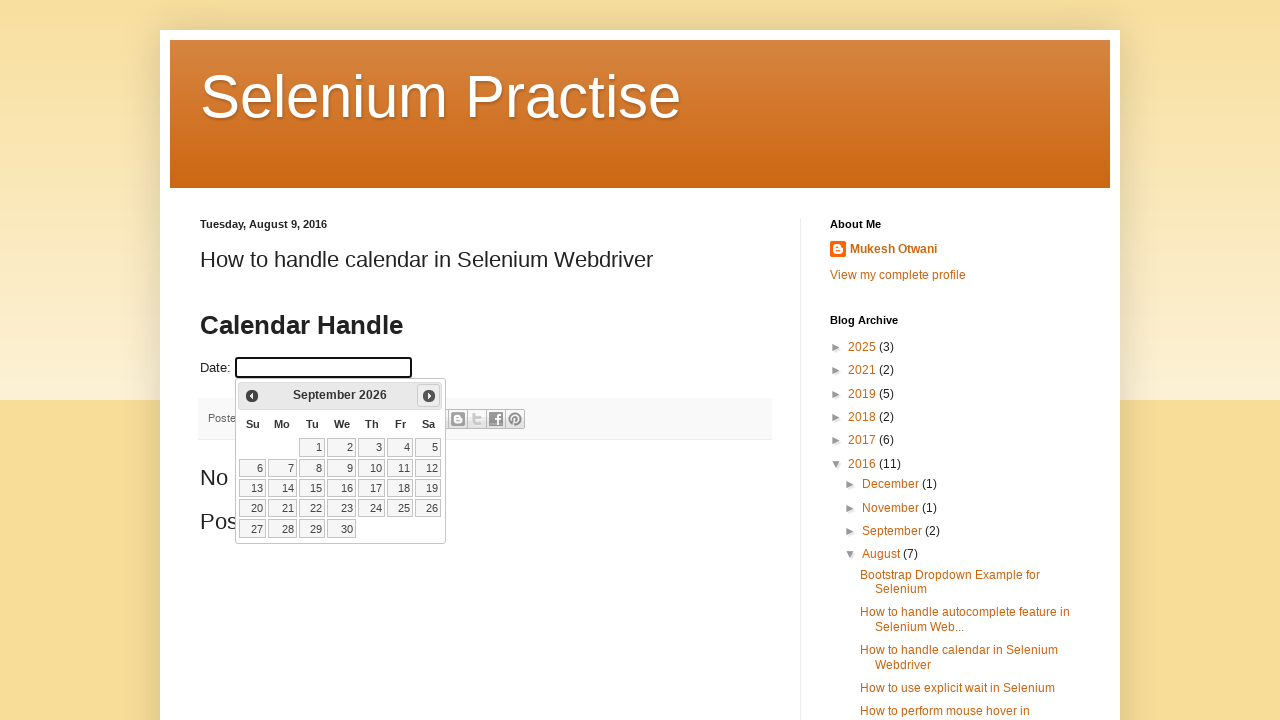

Clicked Next button to navigate forward in calendar at (429, 396) on xpath=//span[text()='Next']
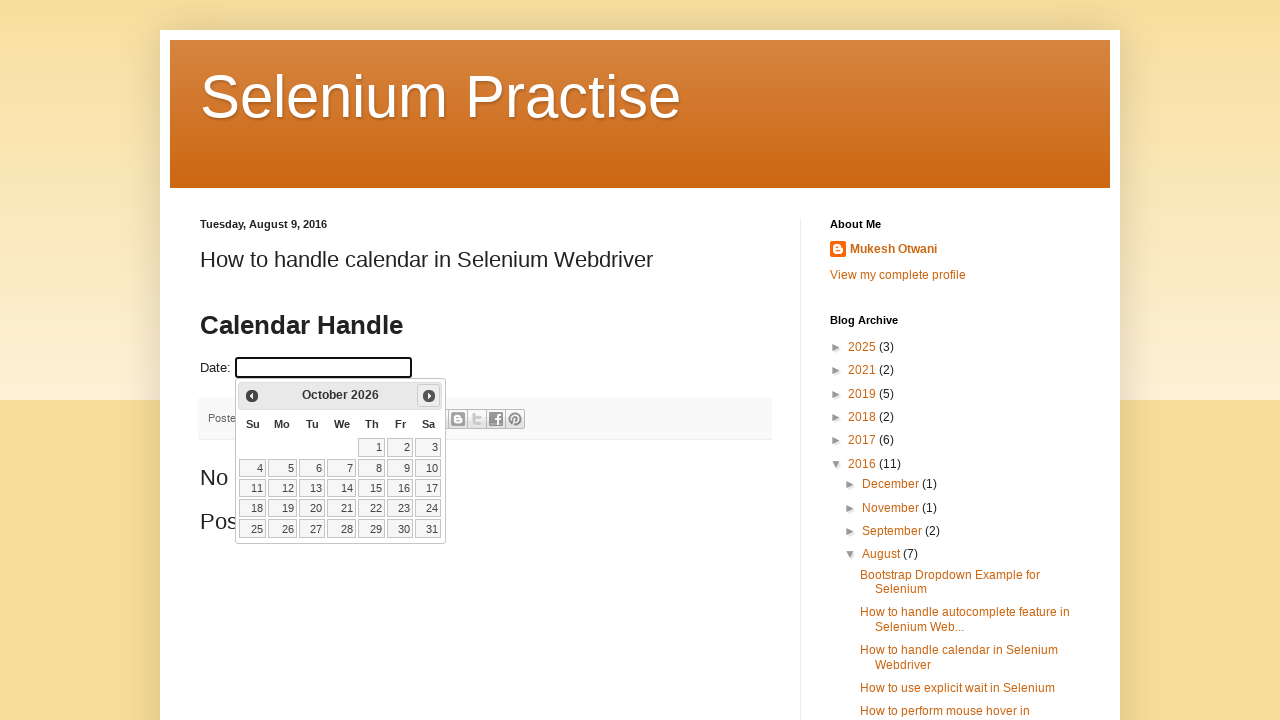

Calendar now showing: October 2026
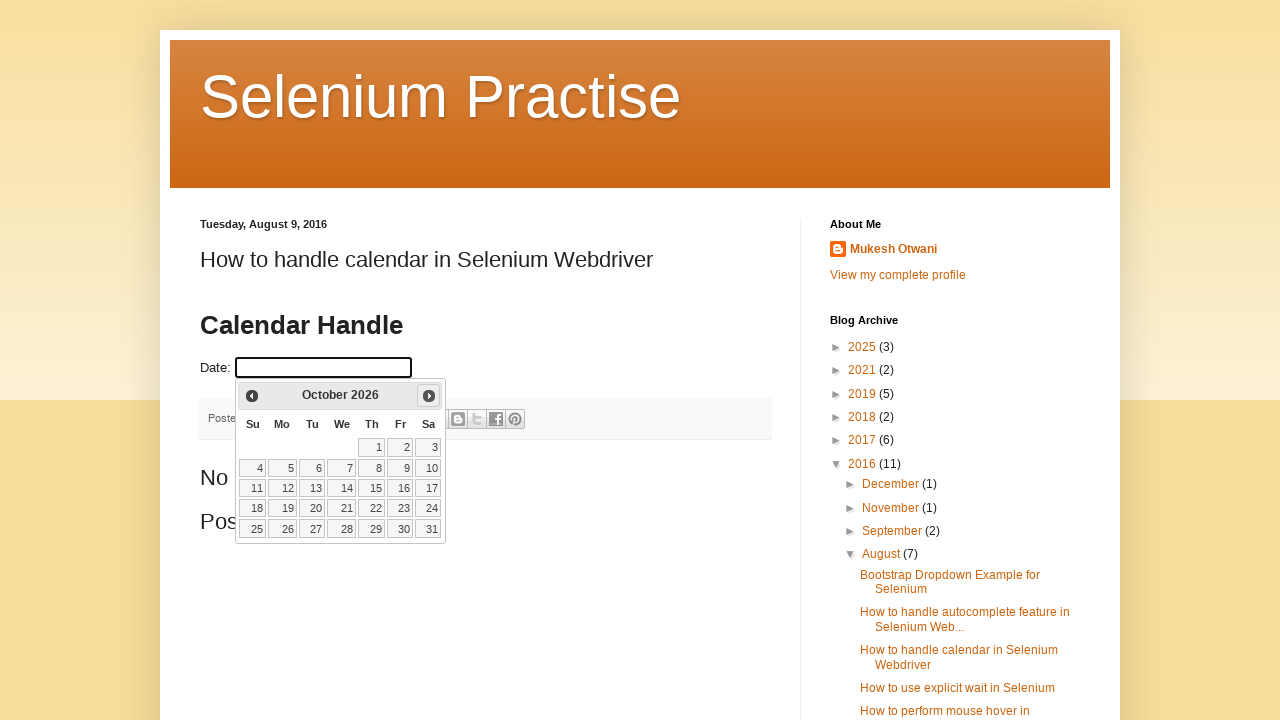

Clicked Next button to navigate forward in calendar at (429, 396) on xpath=//span[text()='Next']
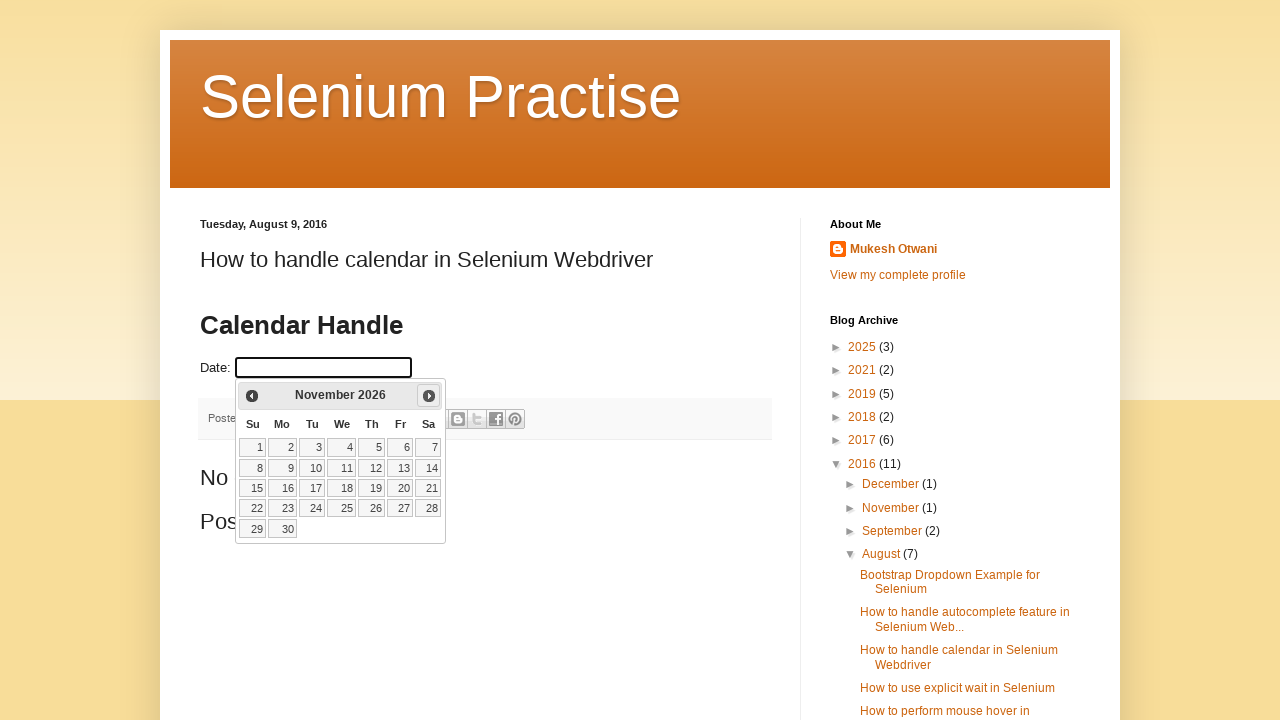

Calendar now showing: November 2026
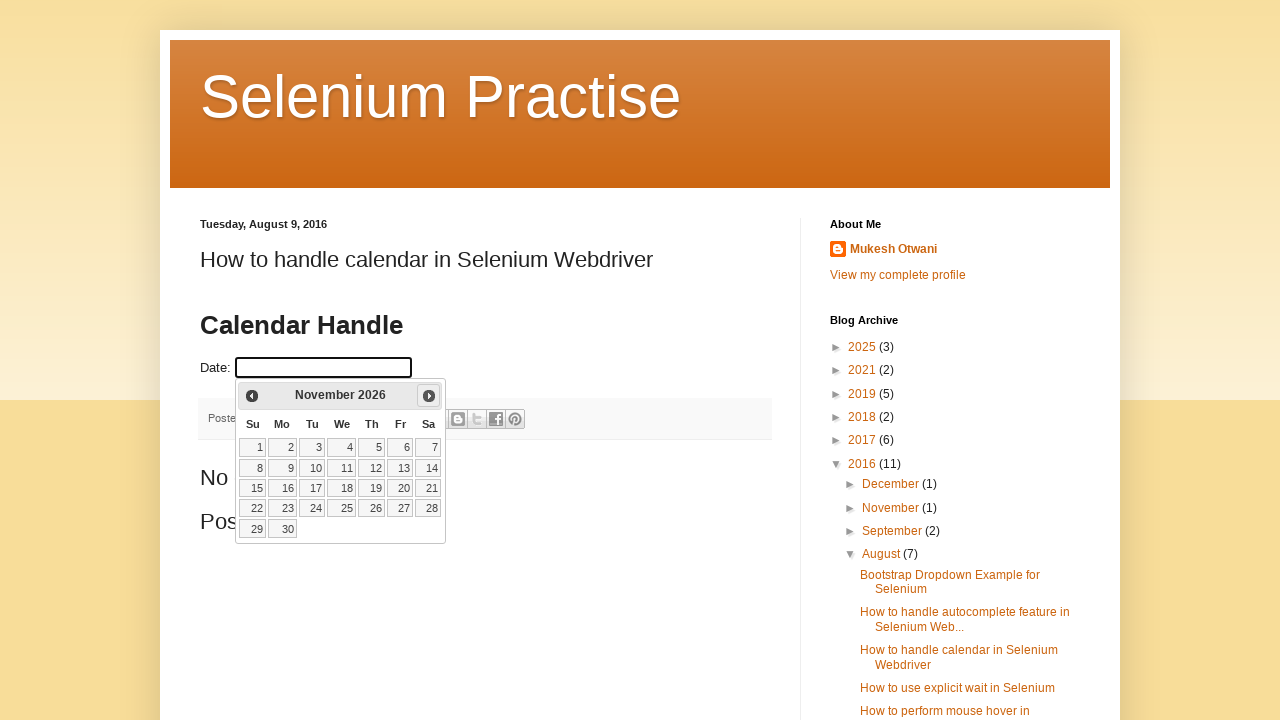

Clicked Next button to navigate forward in calendar at (429, 396) on xpath=//span[text()='Next']
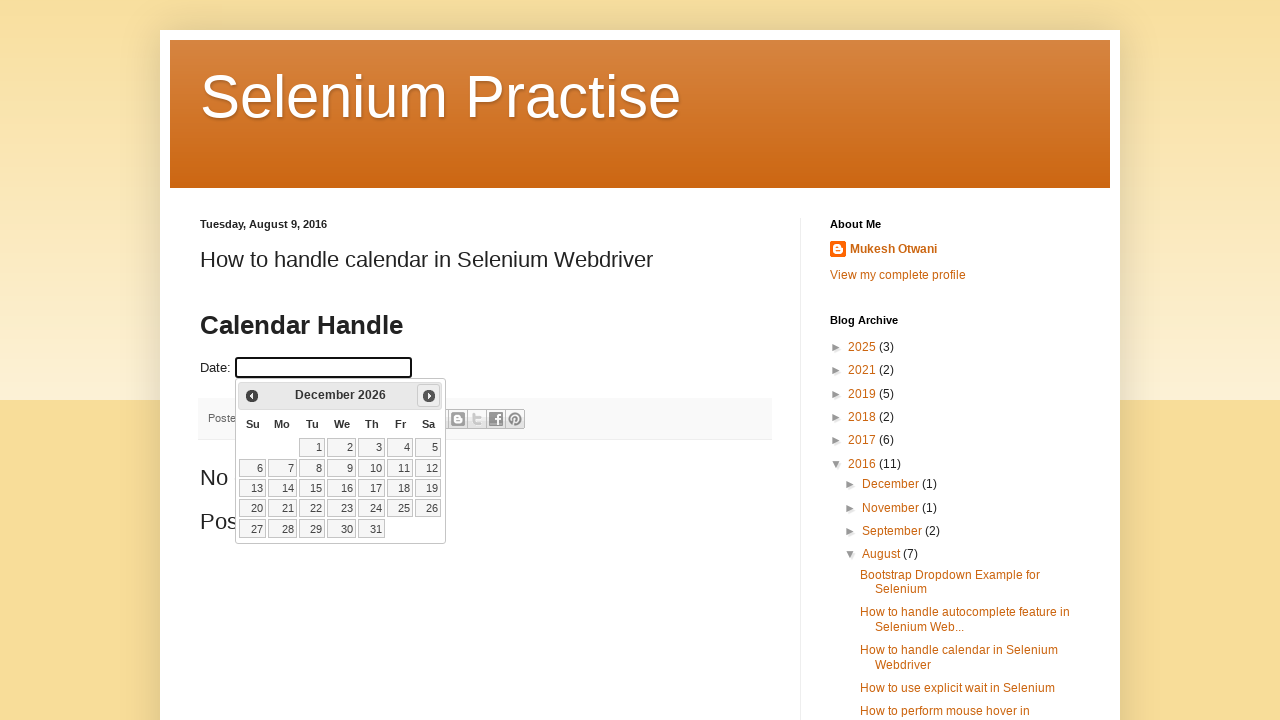

Calendar now showing: December 2026
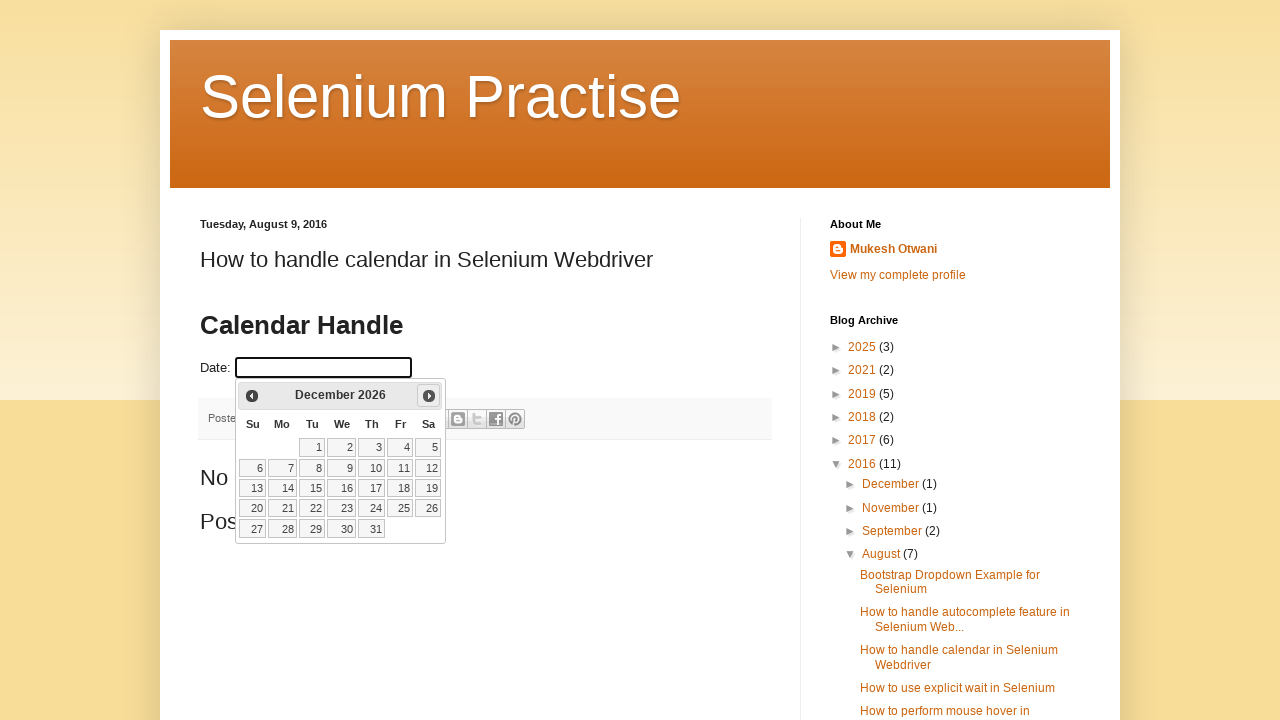

Clicked Next button to navigate forward in calendar at (429, 396) on xpath=//span[text()='Next']
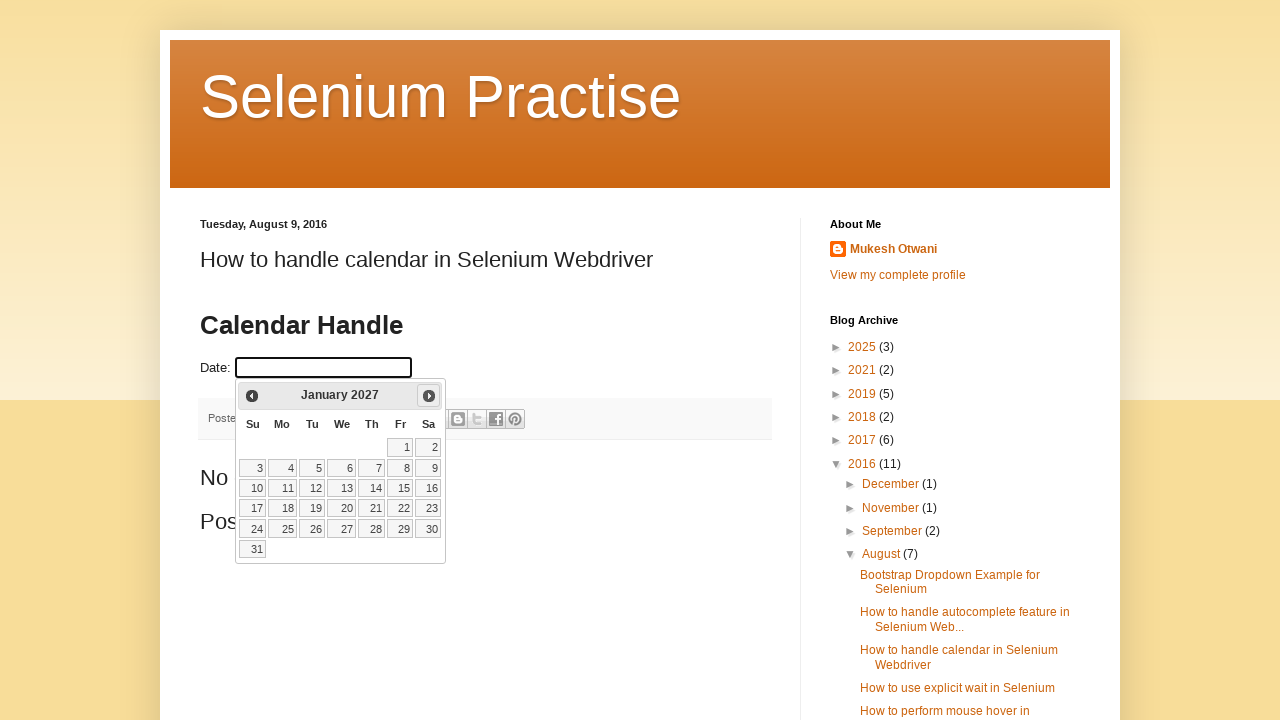

Calendar now showing: January 2027
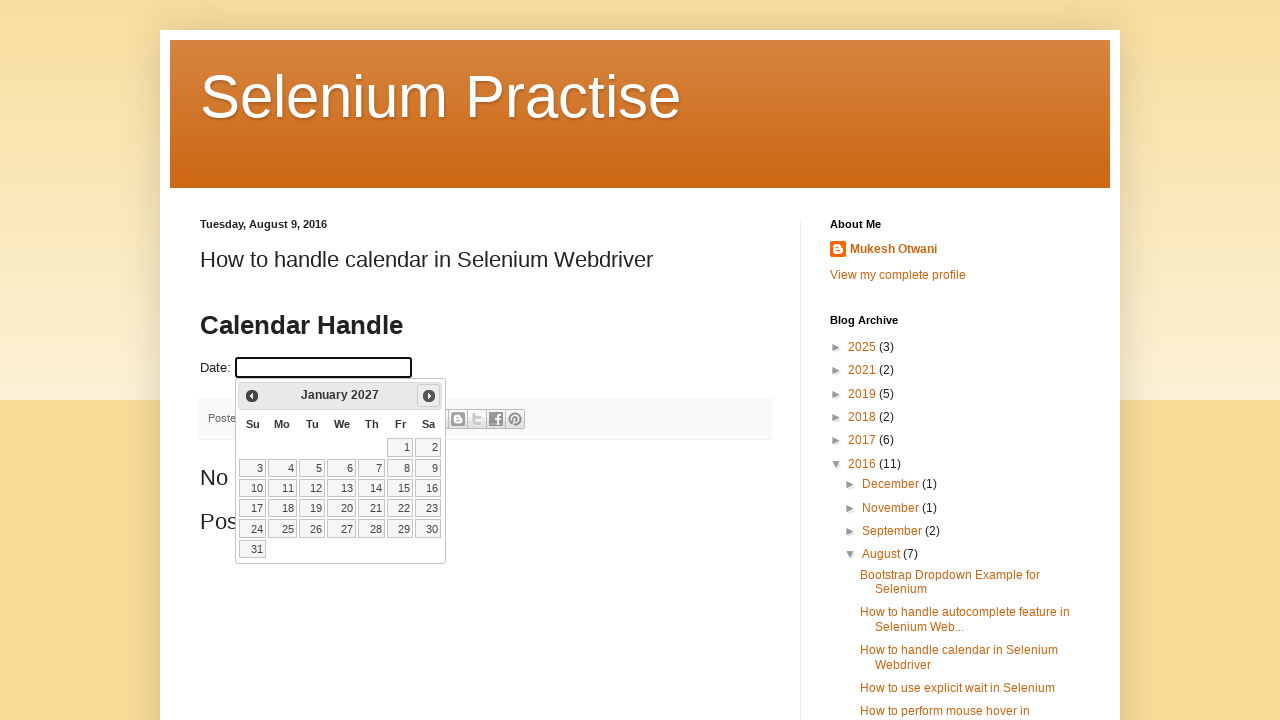

Clicked Next button to navigate forward in calendar at (429, 396) on xpath=//span[text()='Next']
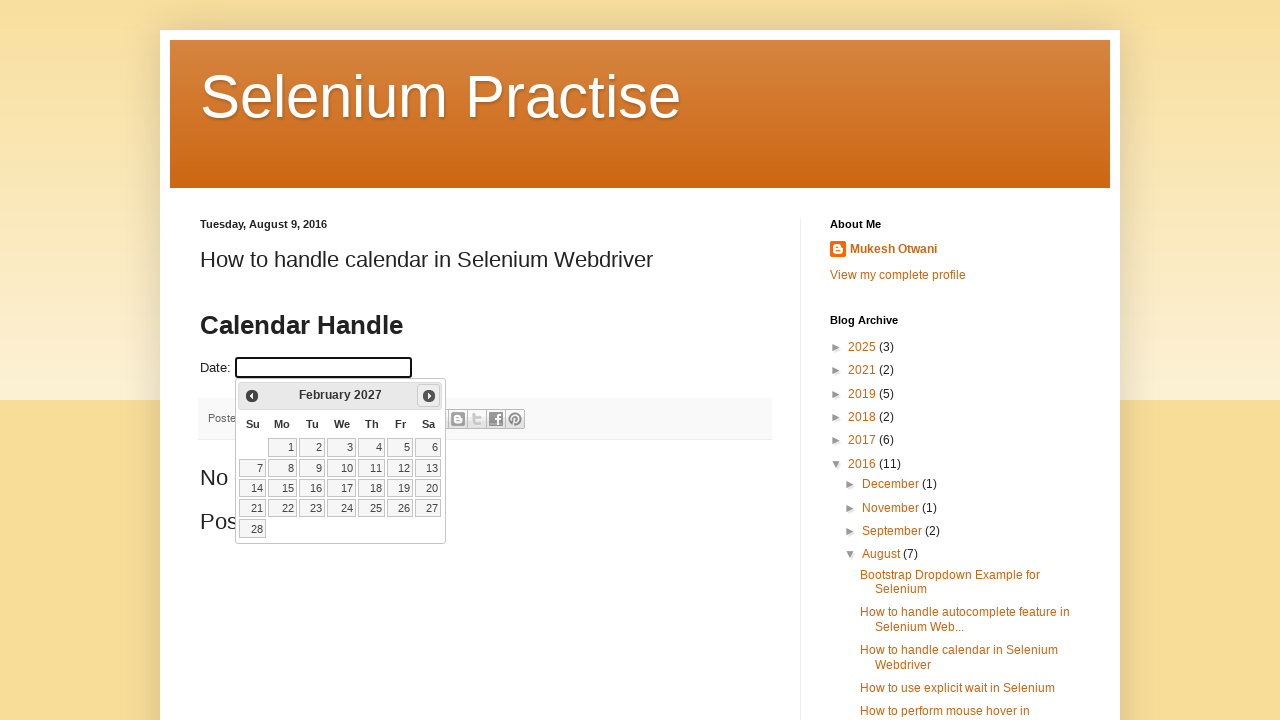

Calendar now showing: February 2027
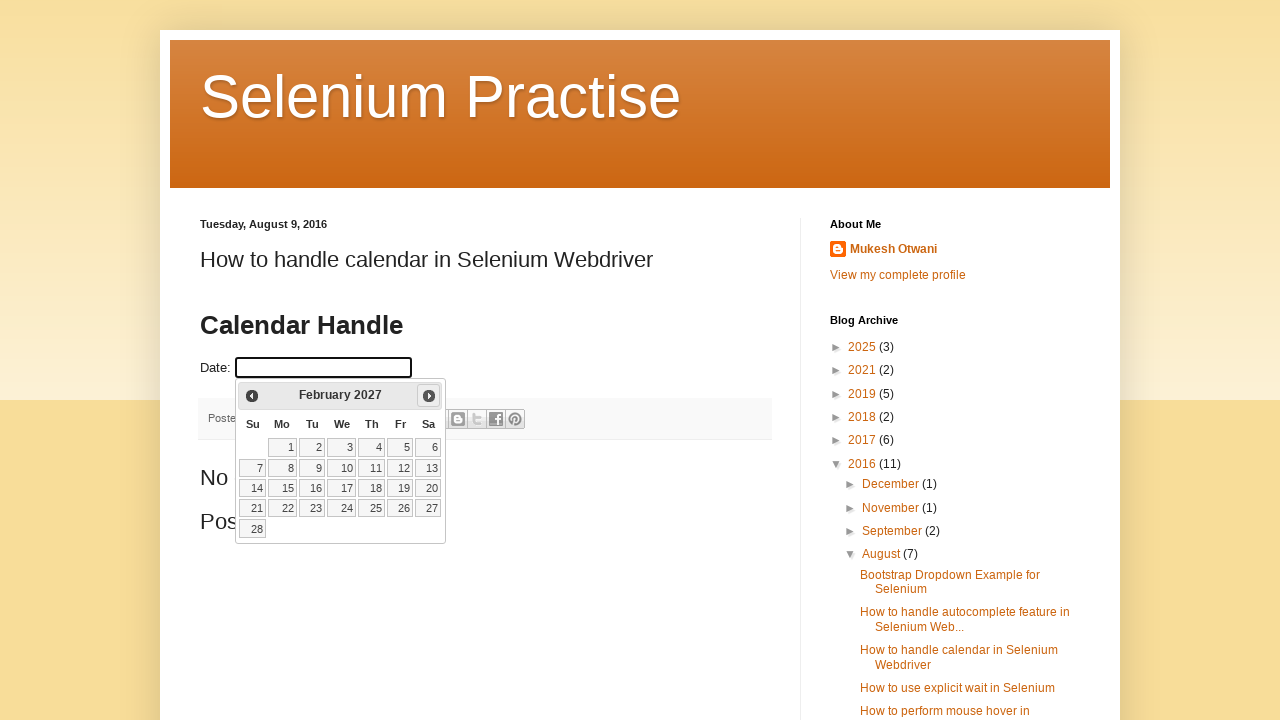

Clicked Next button to navigate forward in calendar at (429, 396) on xpath=//span[text()='Next']
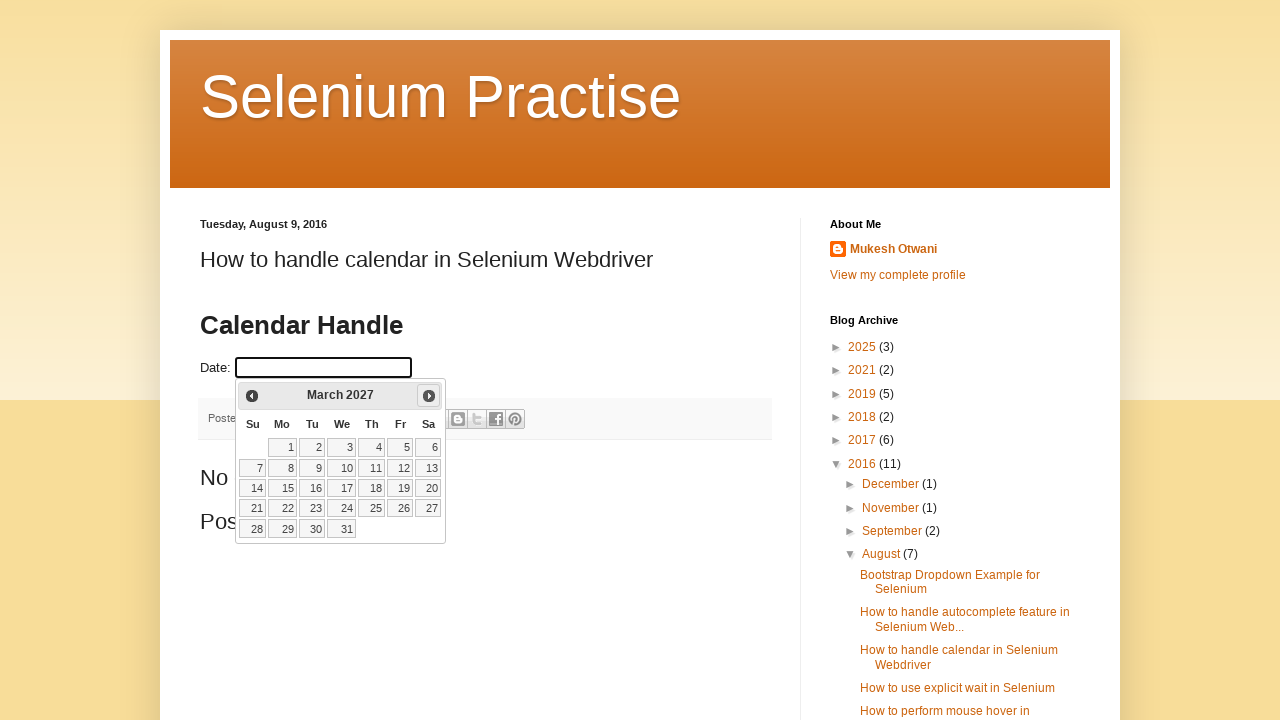

Calendar now showing: March 2027
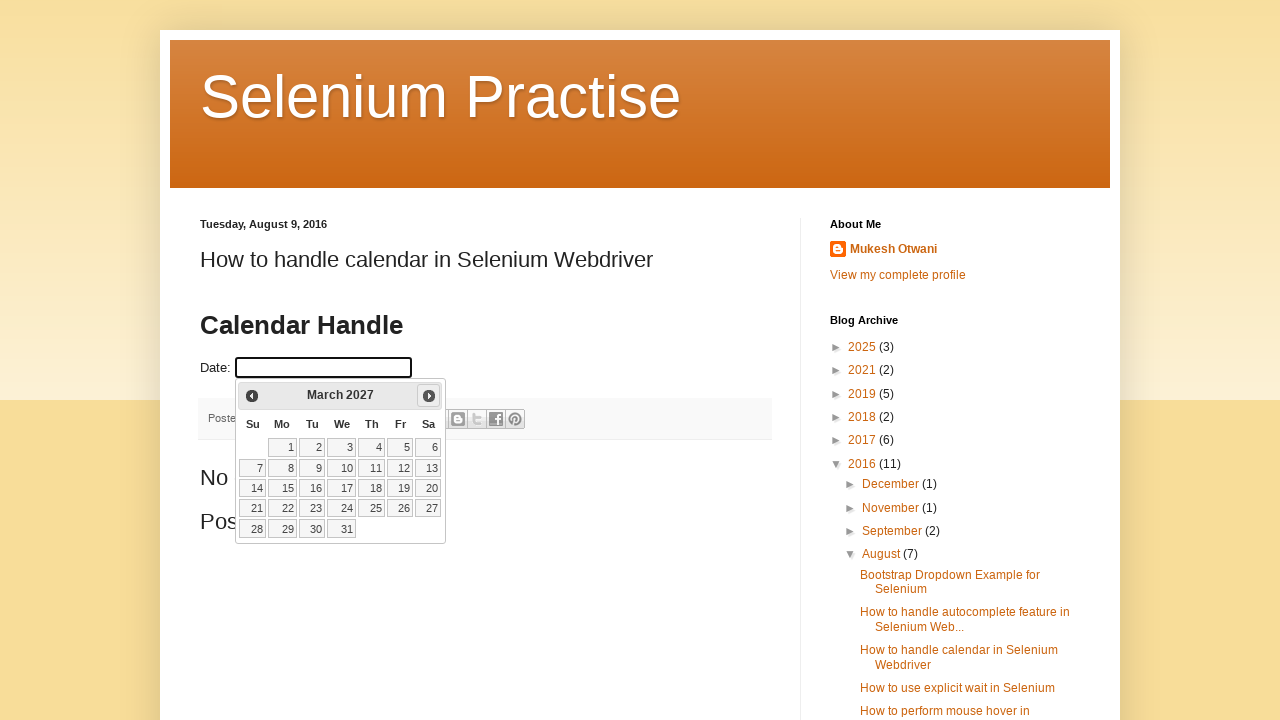

Clicked Next button to navigate forward in calendar at (429, 396) on xpath=//span[text()='Next']
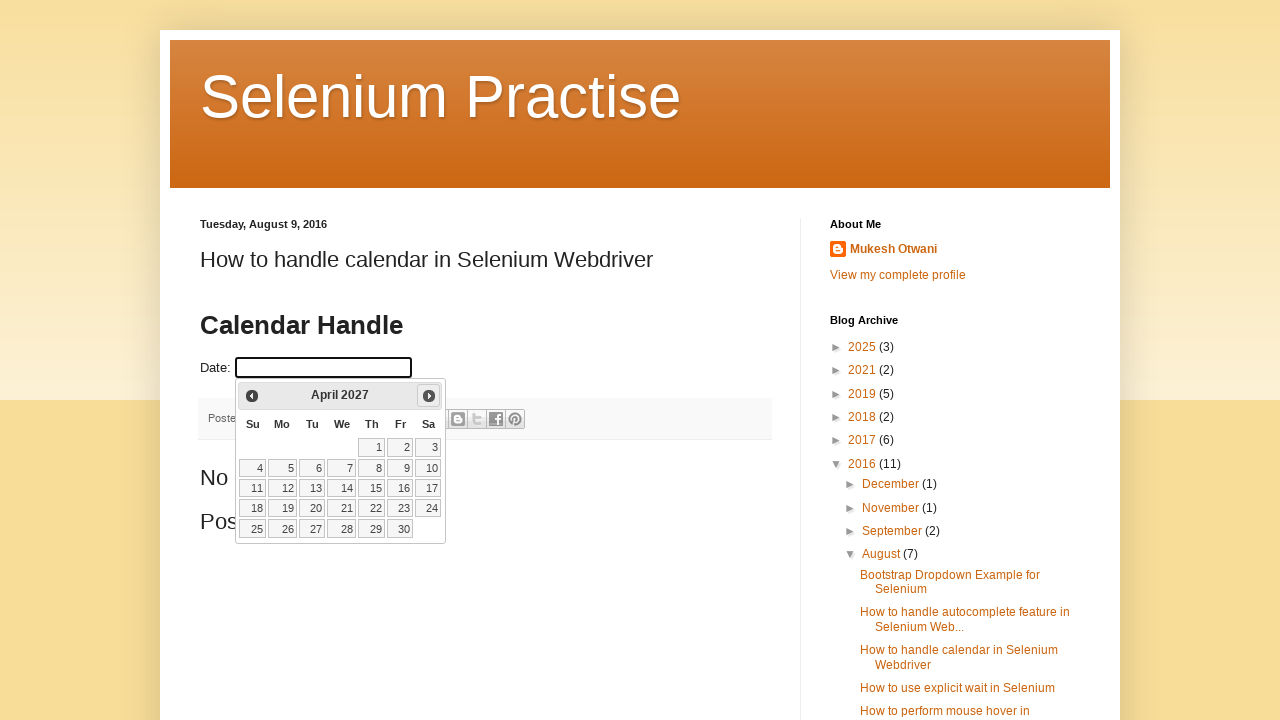

Calendar now showing: April 2027
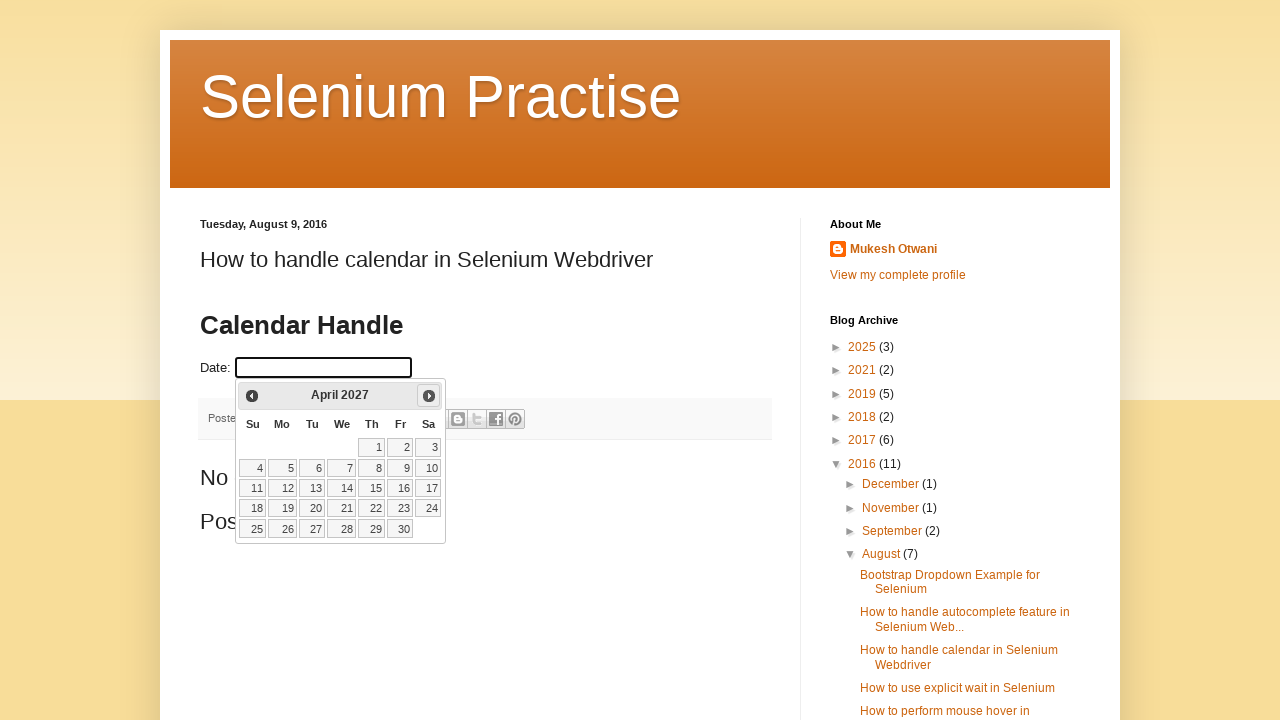

Clicked Next button to navigate forward in calendar at (429, 396) on xpath=//span[text()='Next']
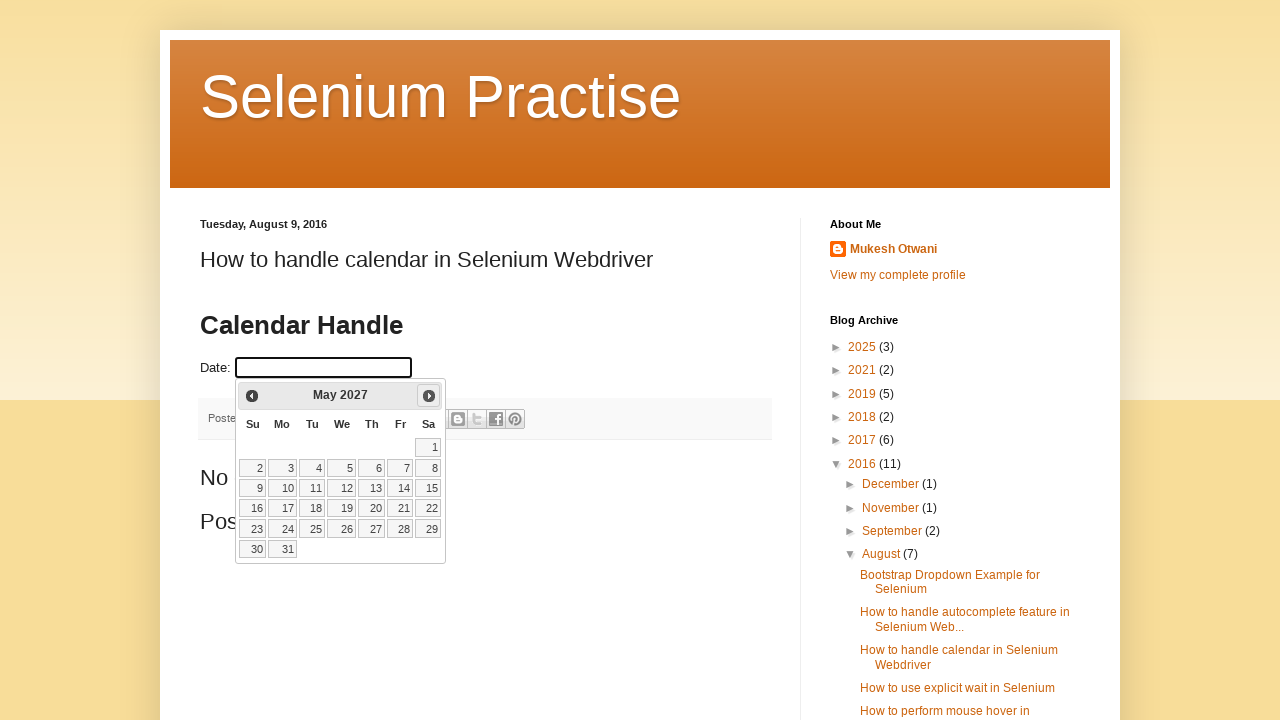

Calendar now showing: May 2027
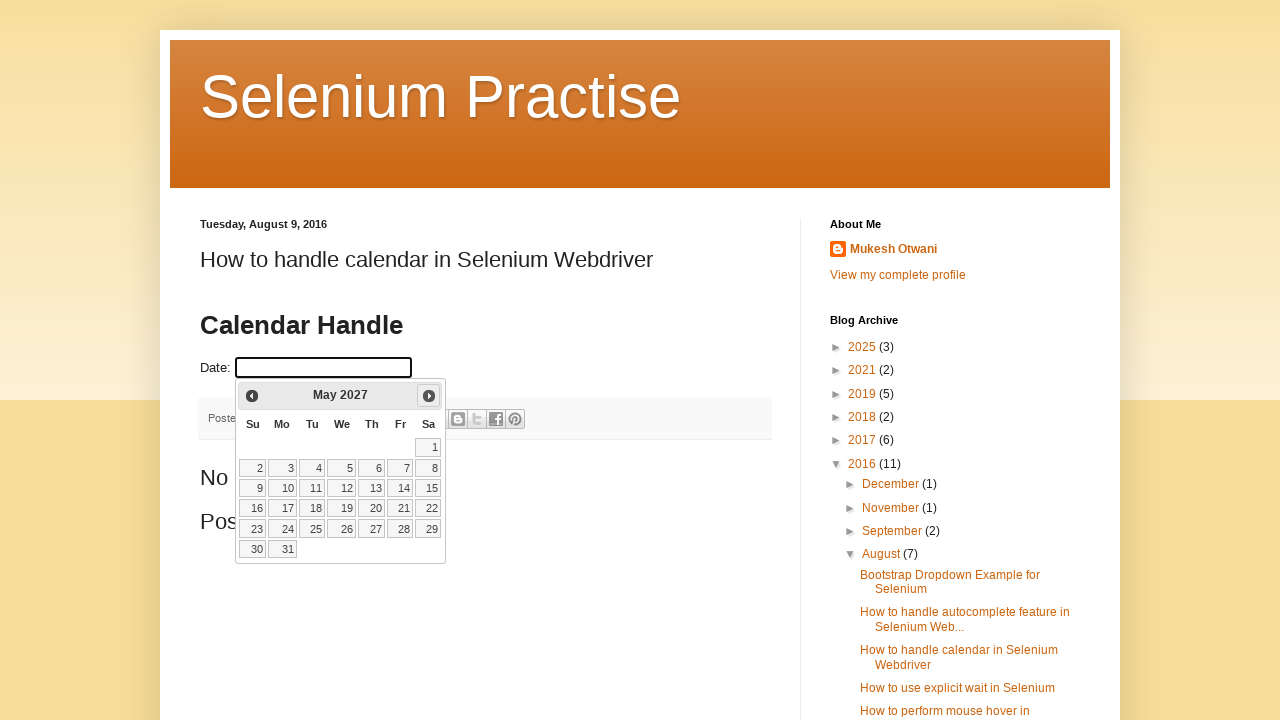

Clicked Next button to navigate forward in calendar at (429, 396) on xpath=//span[text()='Next']
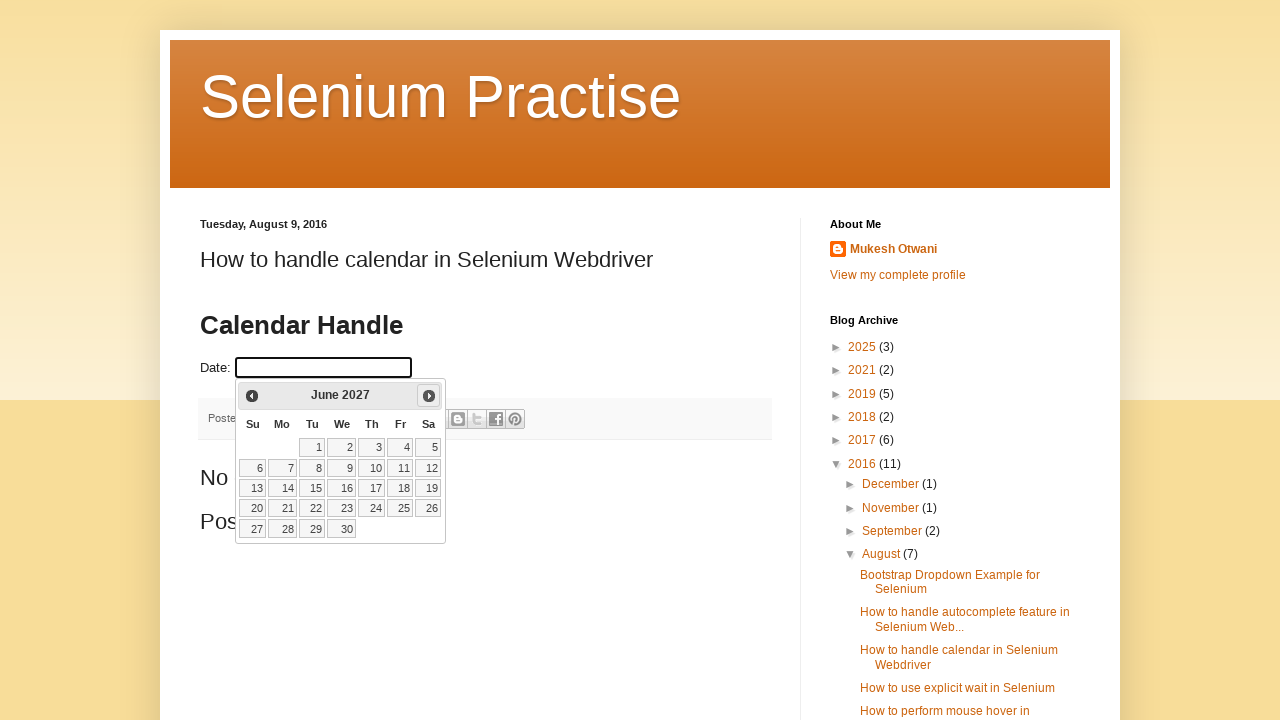

Calendar now showing: June 2027
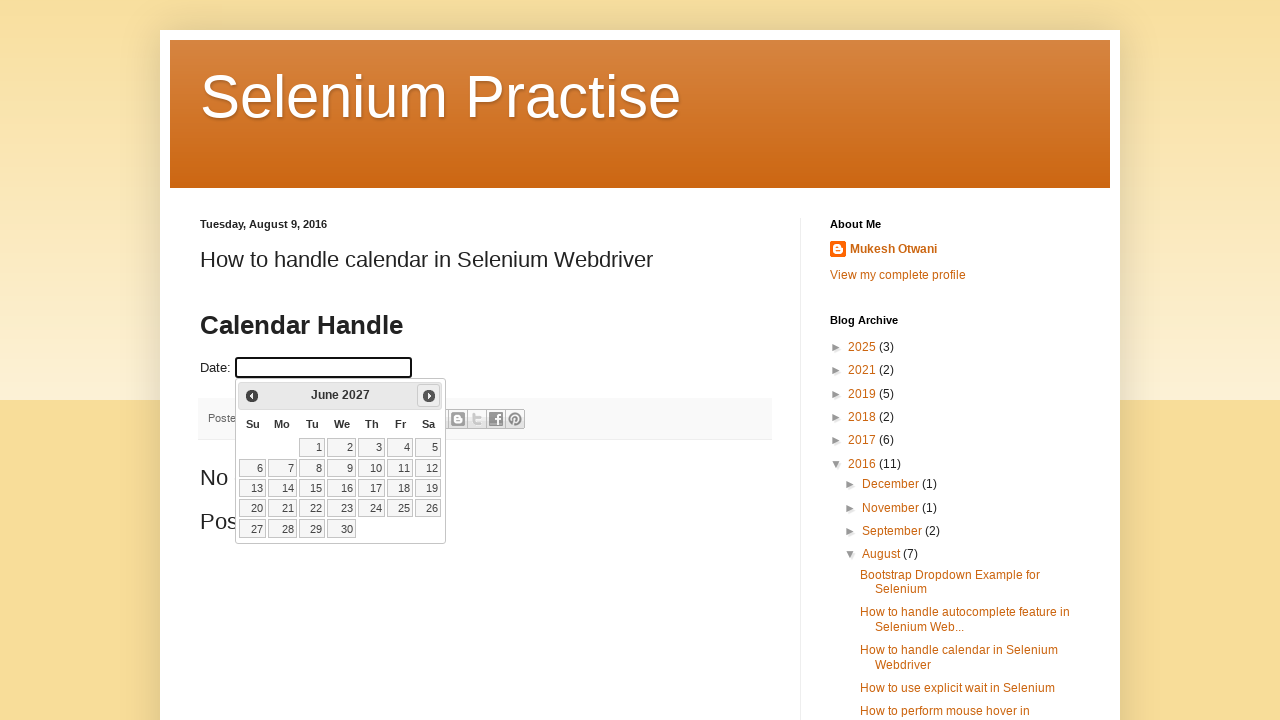

Clicked Next button to navigate forward in calendar at (429, 396) on xpath=//span[text()='Next']
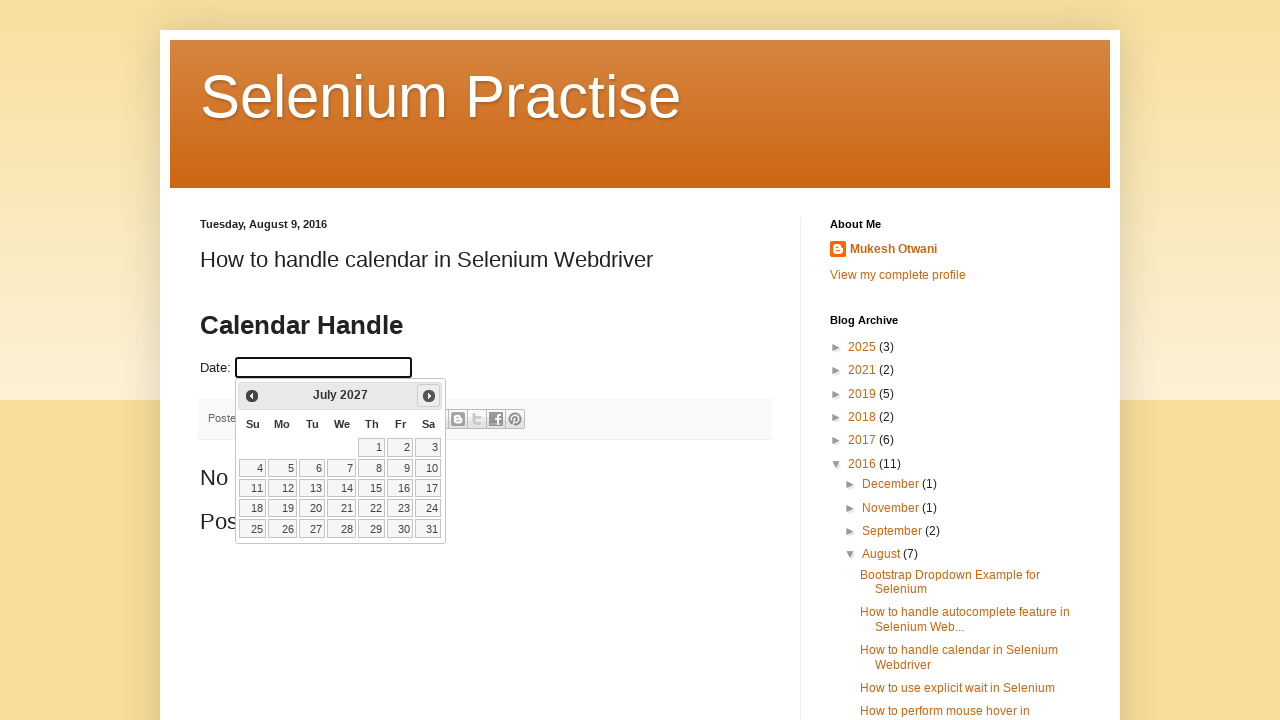

Calendar now showing: July 2027
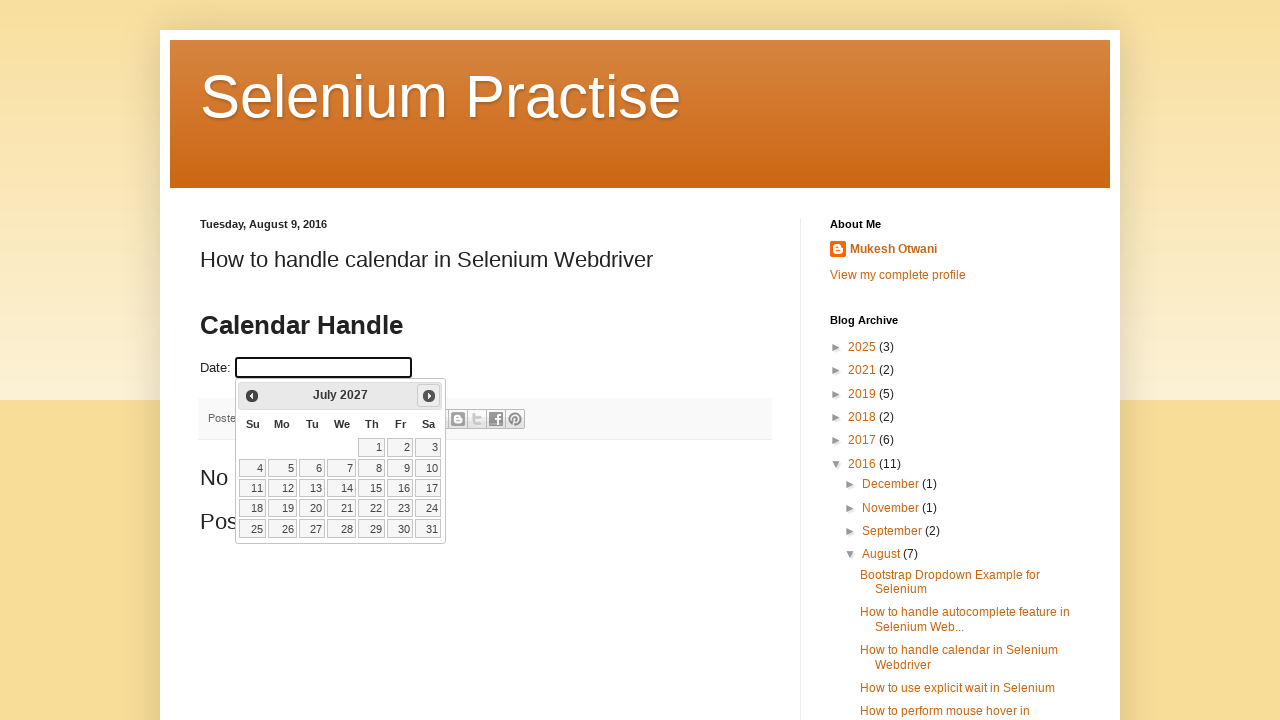

Clicked Next button to navigate forward in calendar at (429, 396) on xpath=//span[text()='Next']
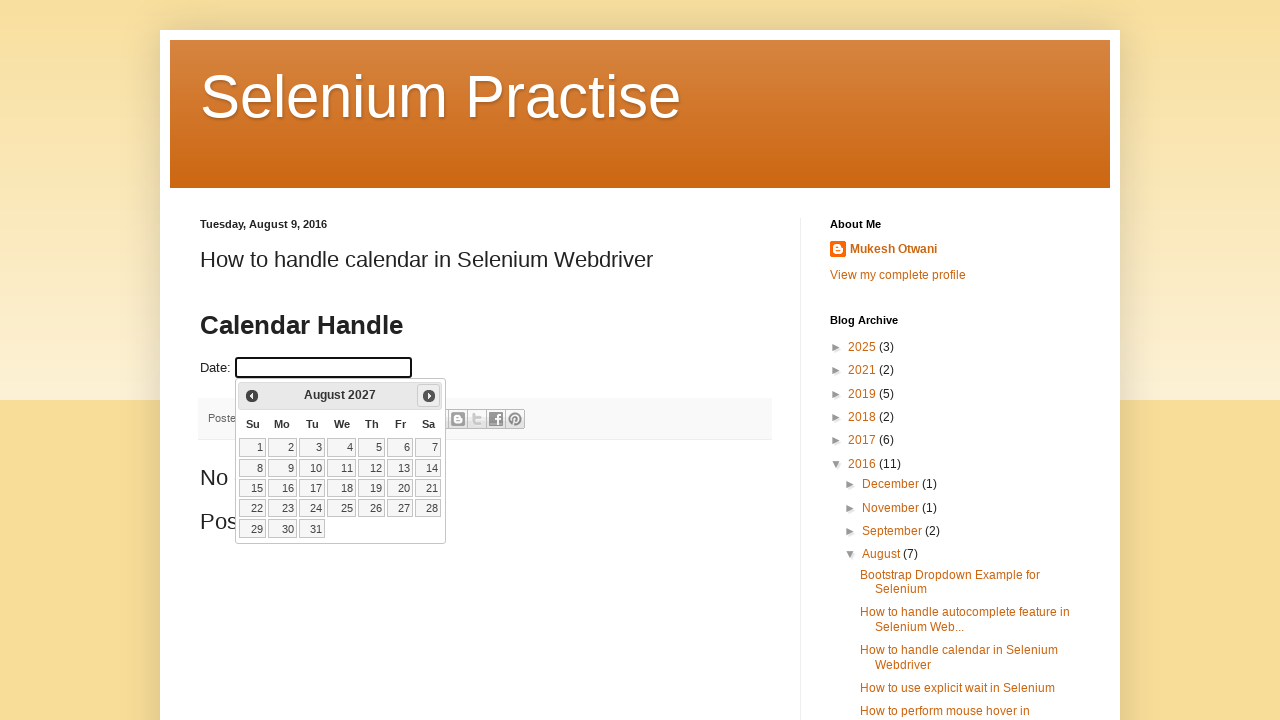

Calendar now showing: August 2027
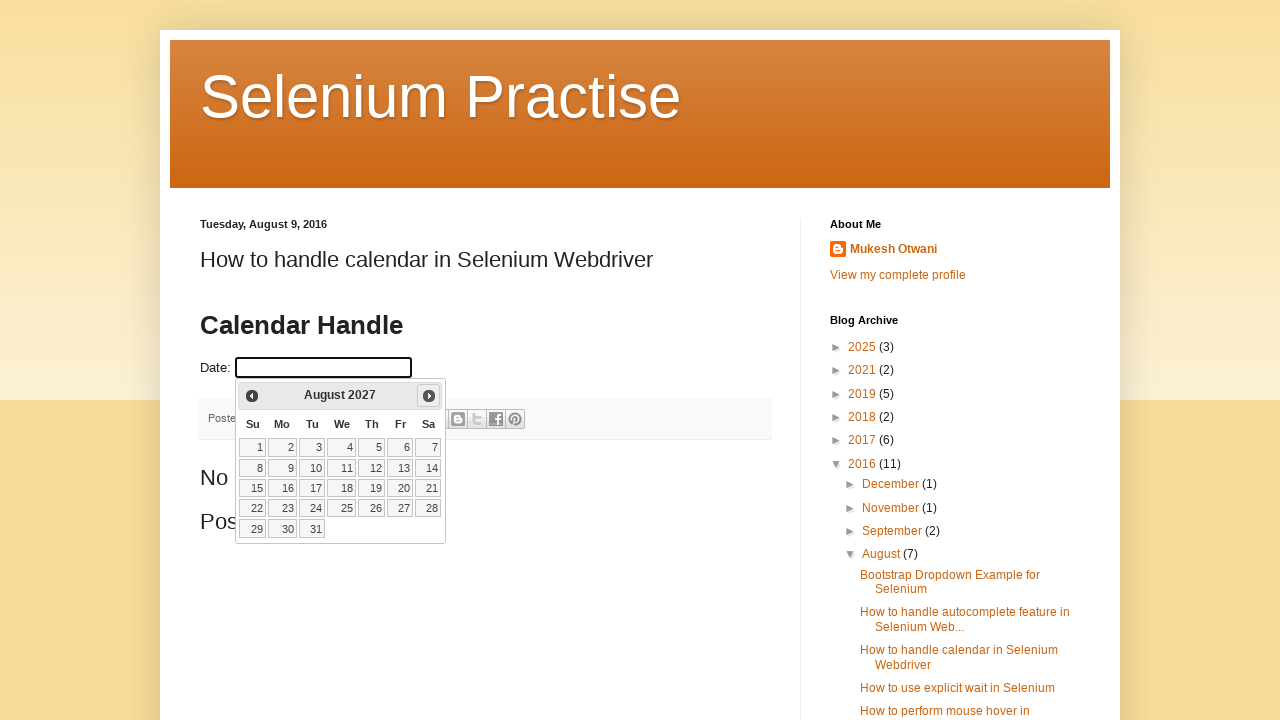

Clicked Next button to navigate forward in calendar at (429, 396) on xpath=//span[text()='Next']
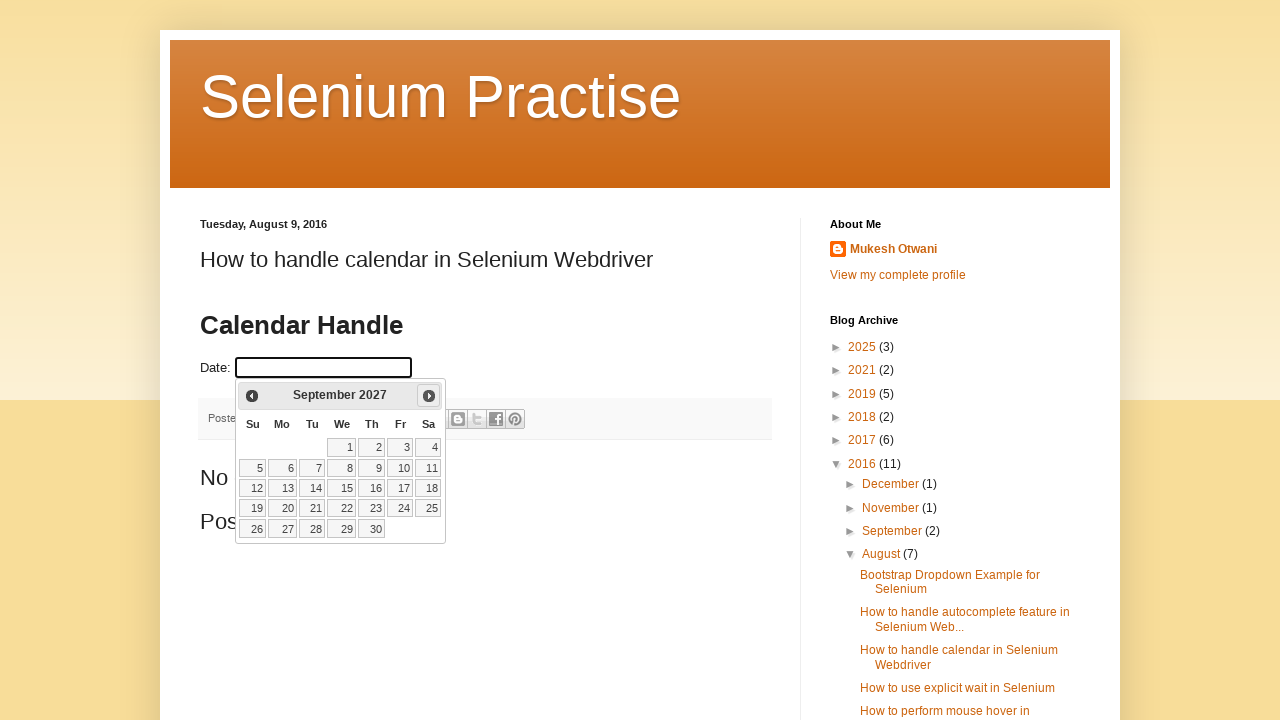

Calendar now showing: September 2027
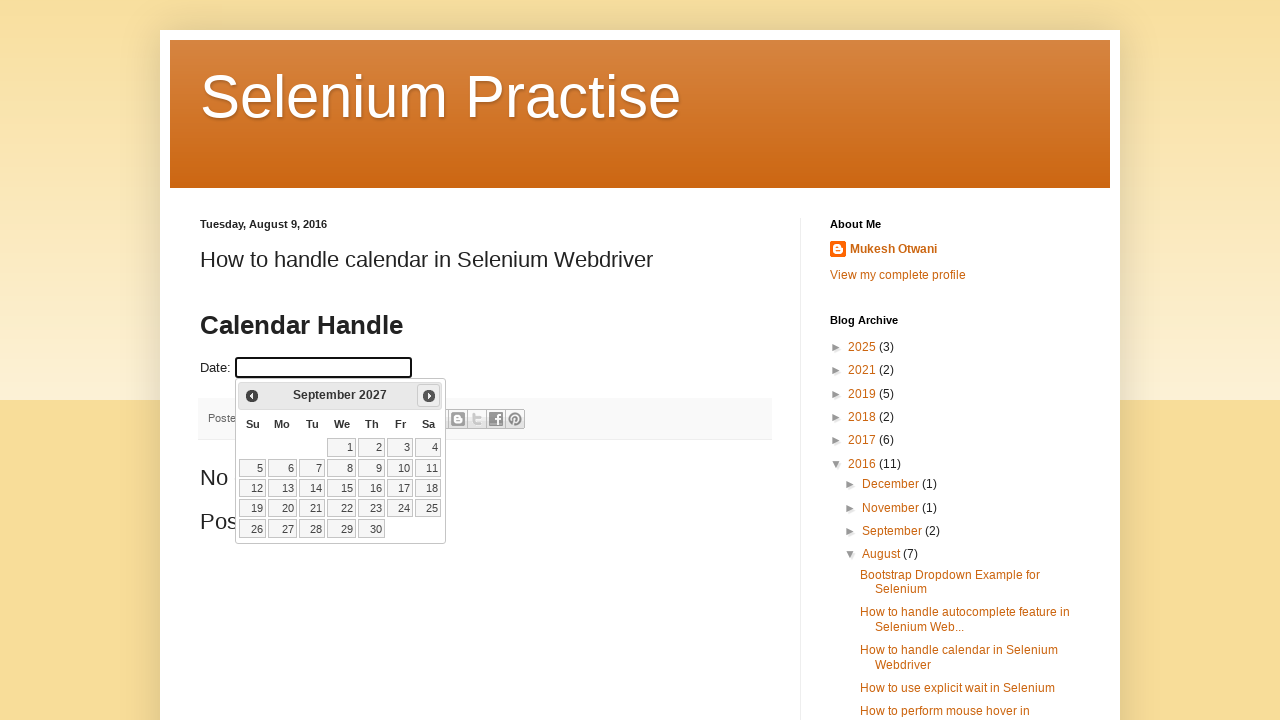

Selected day 26 in the calendar at (253, 529) on //td[@data-handler='selectDay']/a[text()='26']
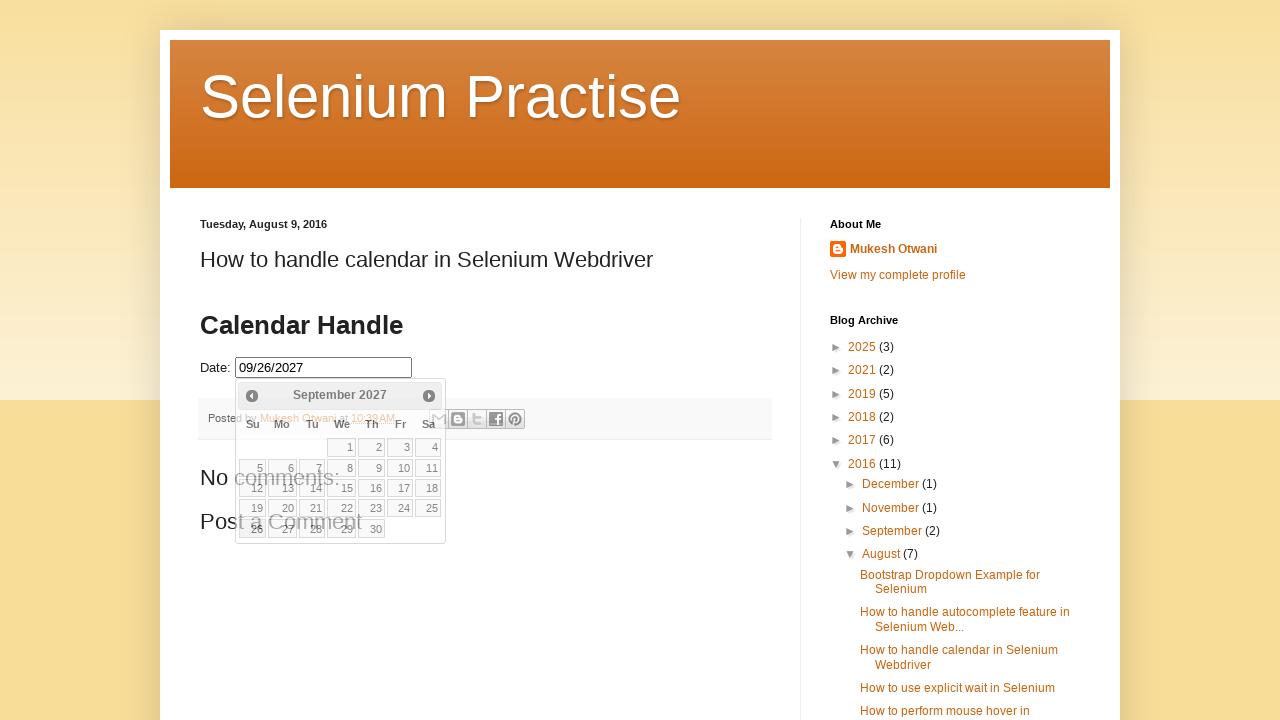

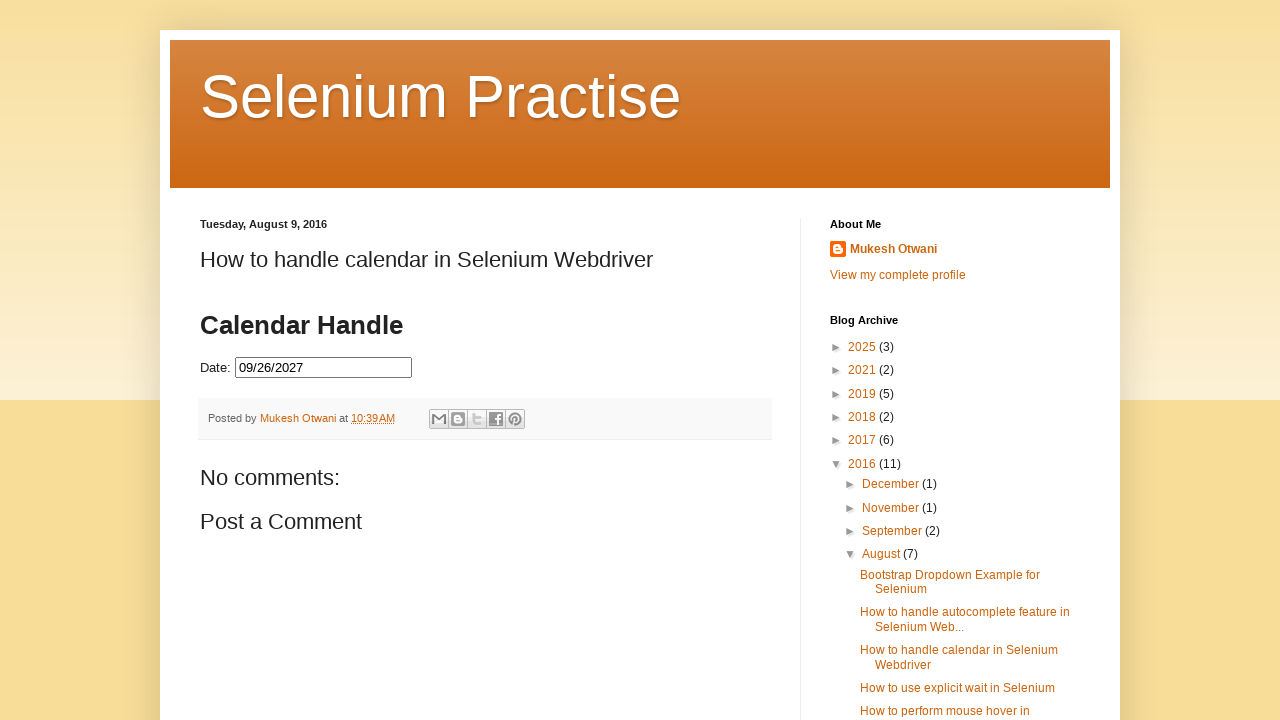